Tests date picker functionality by selecting a date 2000 days in the future, navigating through many months, and verifying the selected date value.

Starting URL: https://formy-project.herokuapp.com/datepicker

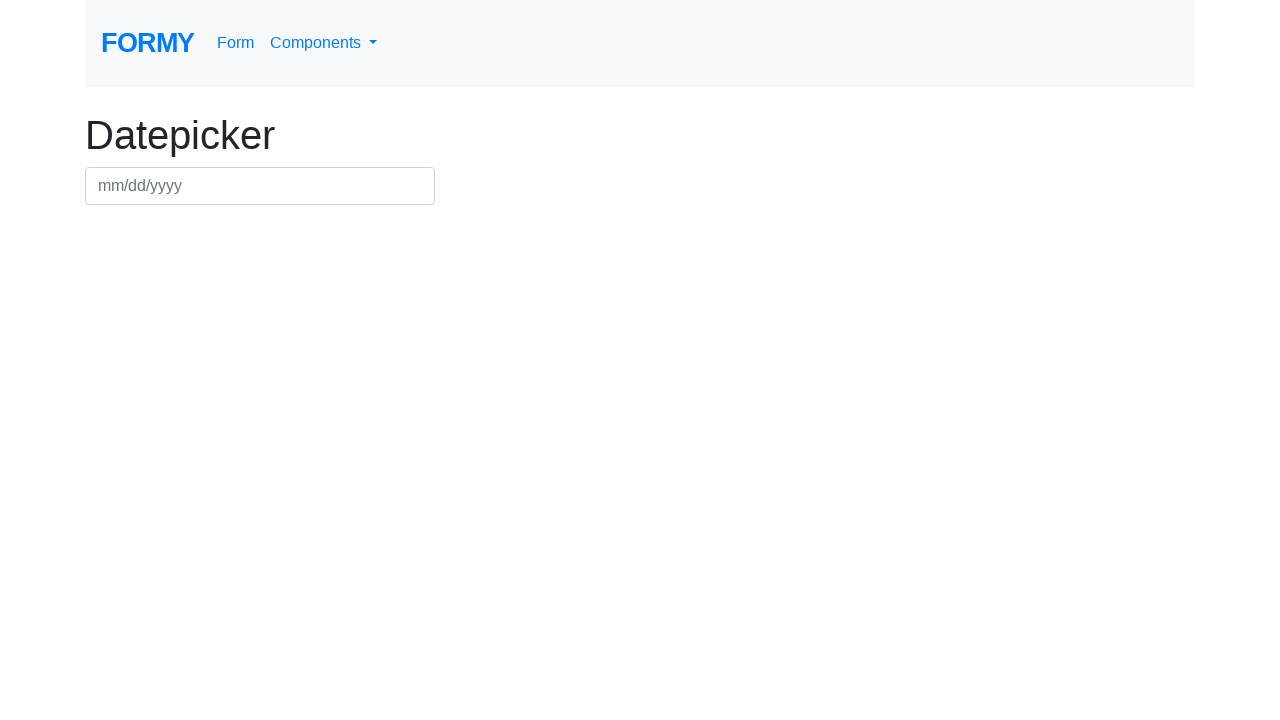

Calculated target date 2000 days in the future: August 2031 22
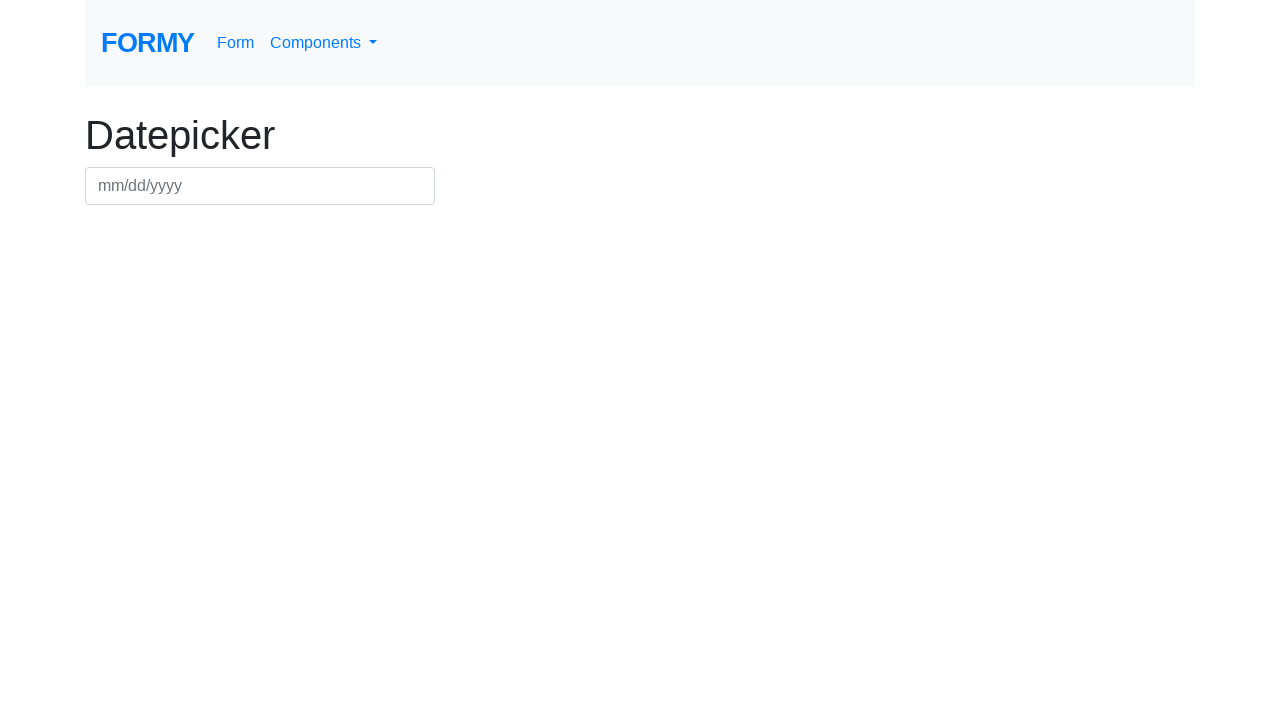

Clicked on calendar input to open date picker at (260, 186) on #datepicker
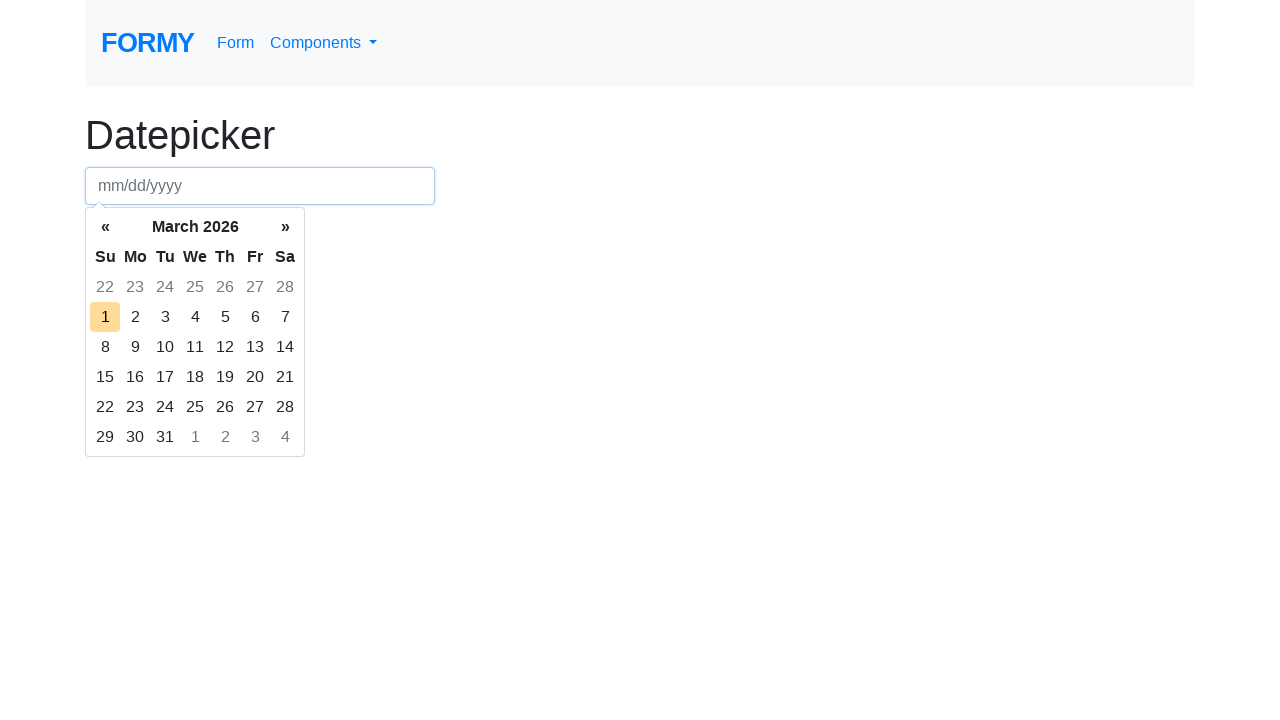

Clicked next month button, navigating towards August 2031 at (285, 227) on .datepicker-days .next
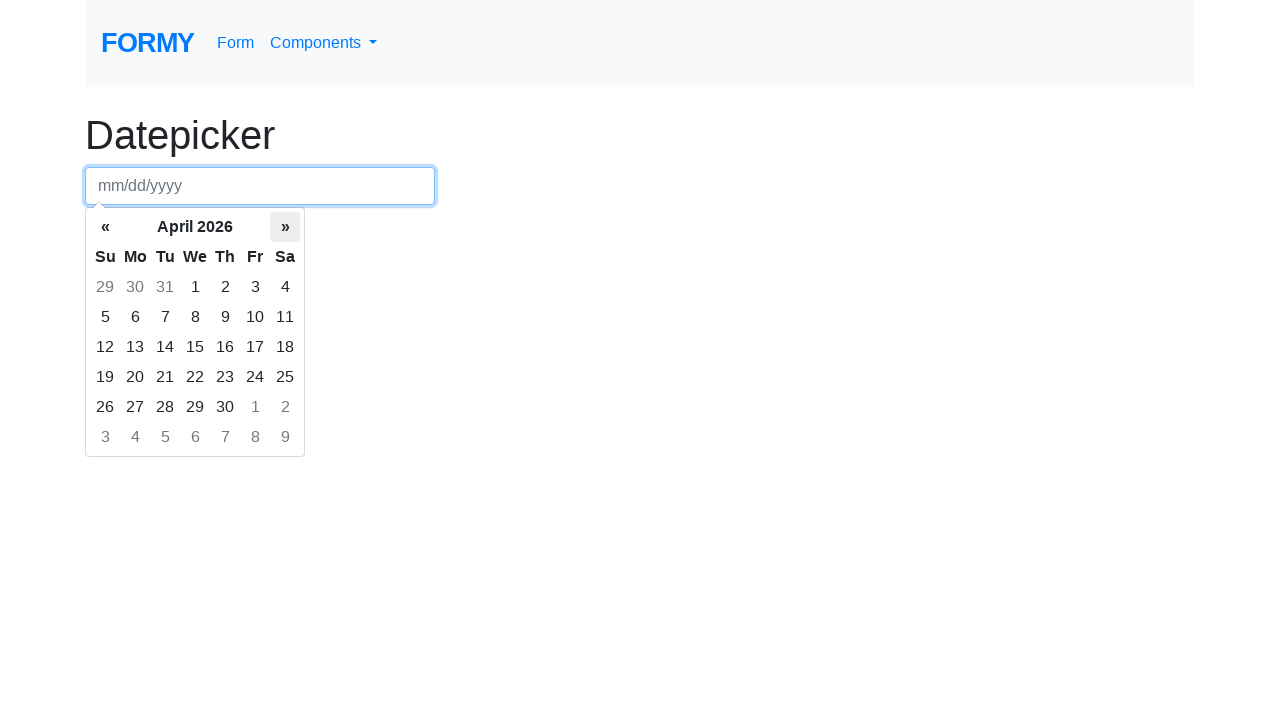

Clicked next month button, navigating towards August 2031 at (285, 227) on .datepicker-days .next
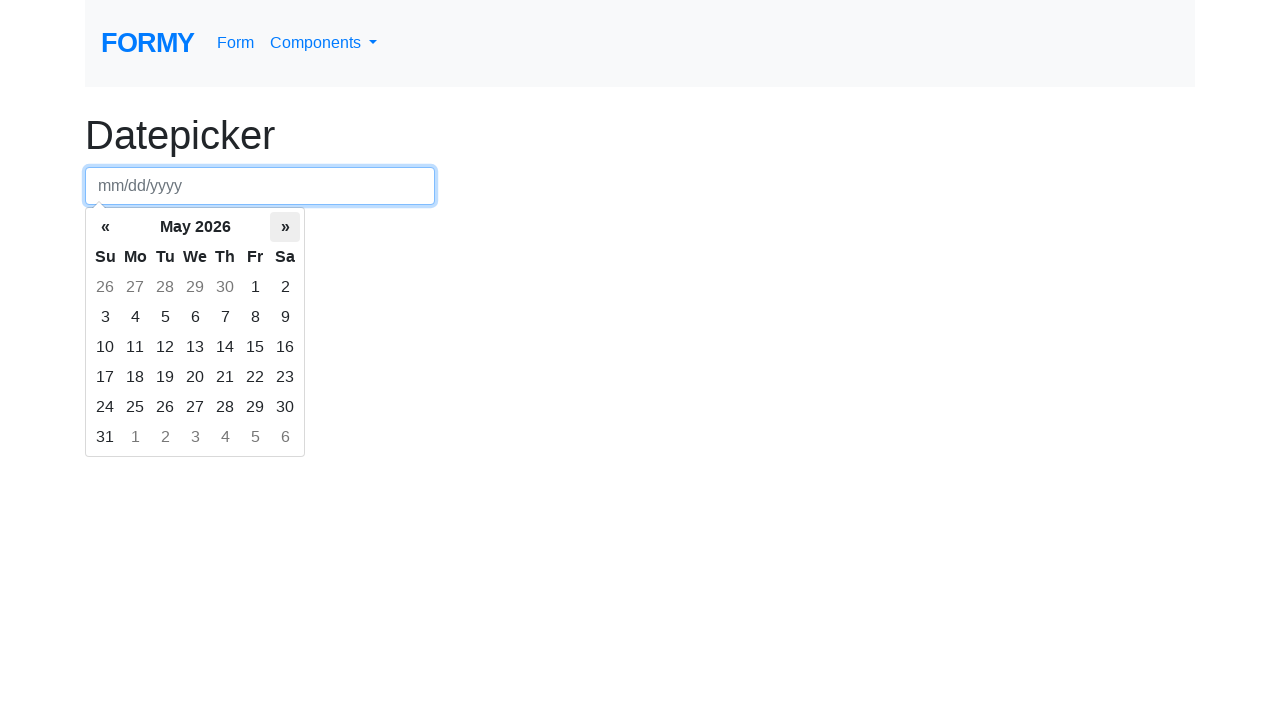

Clicked next month button, navigating towards August 2031 at (285, 227) on .datepicker-days .next
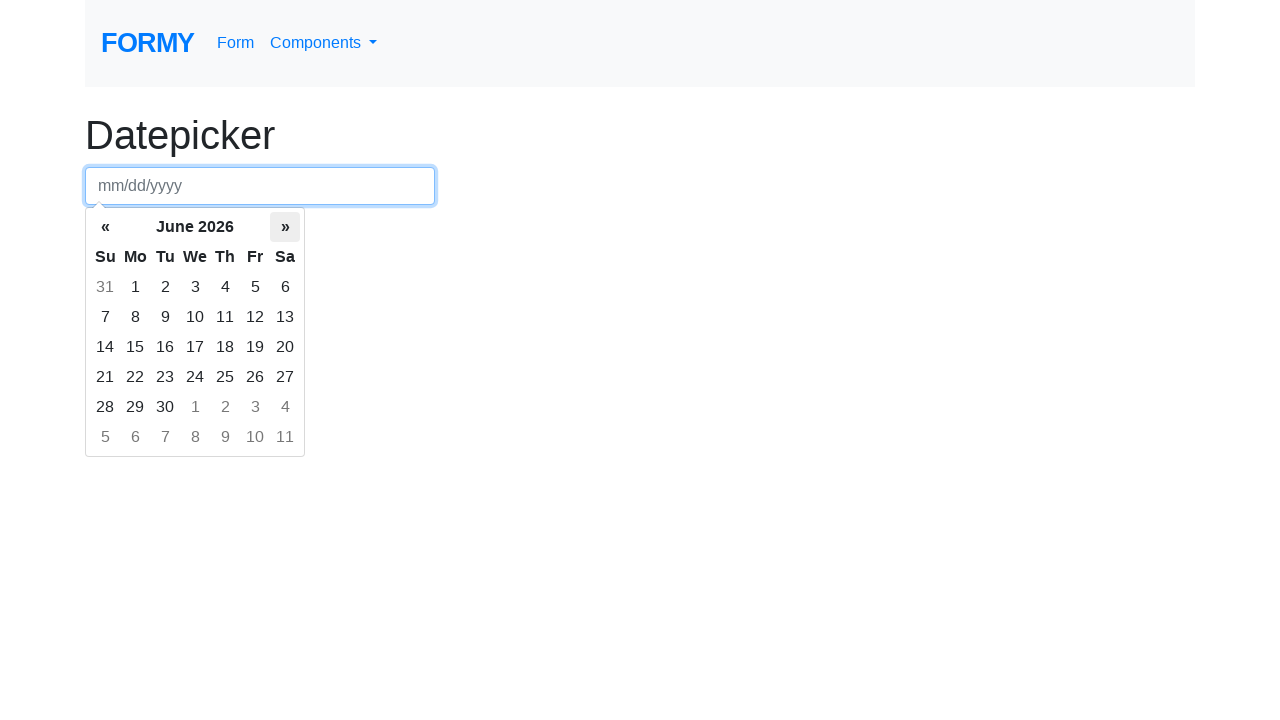

Clicked next month button, navigating towards August 2031 at (285, 227) on .datepicker-days .next
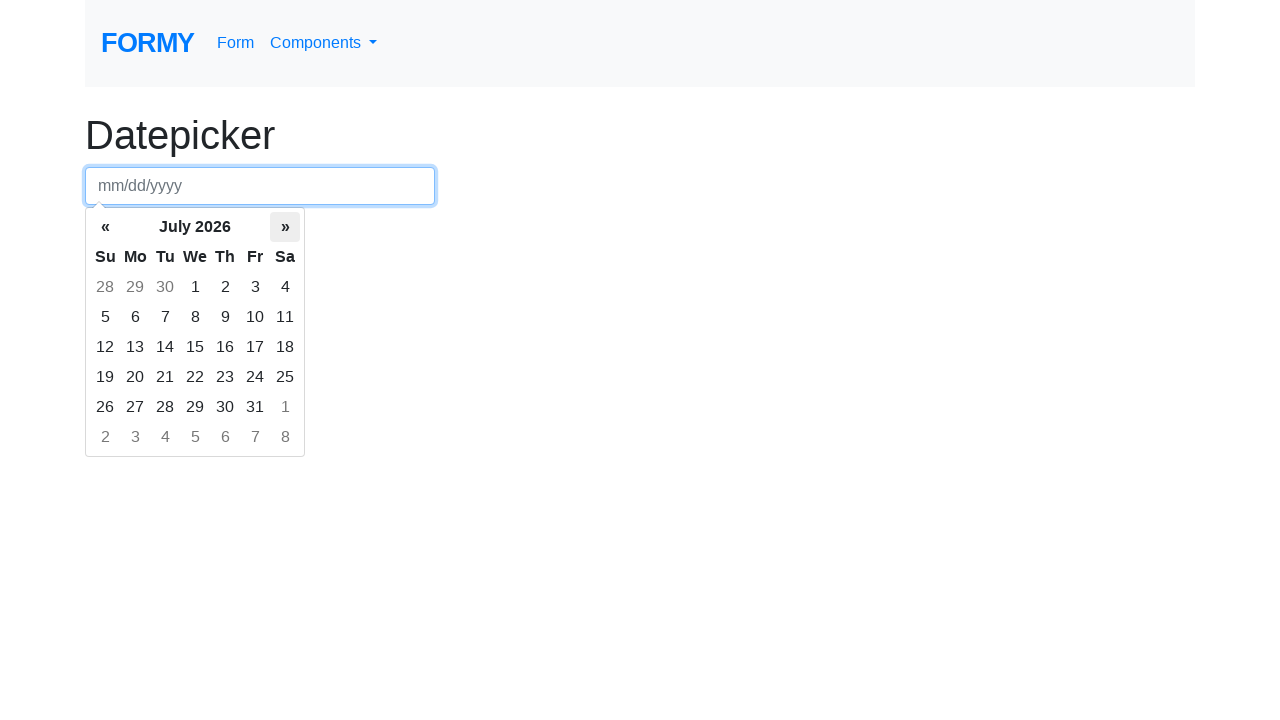

Clicked next month button, navigating towards August 2031 at (285, 227) on .datepicker-days .next
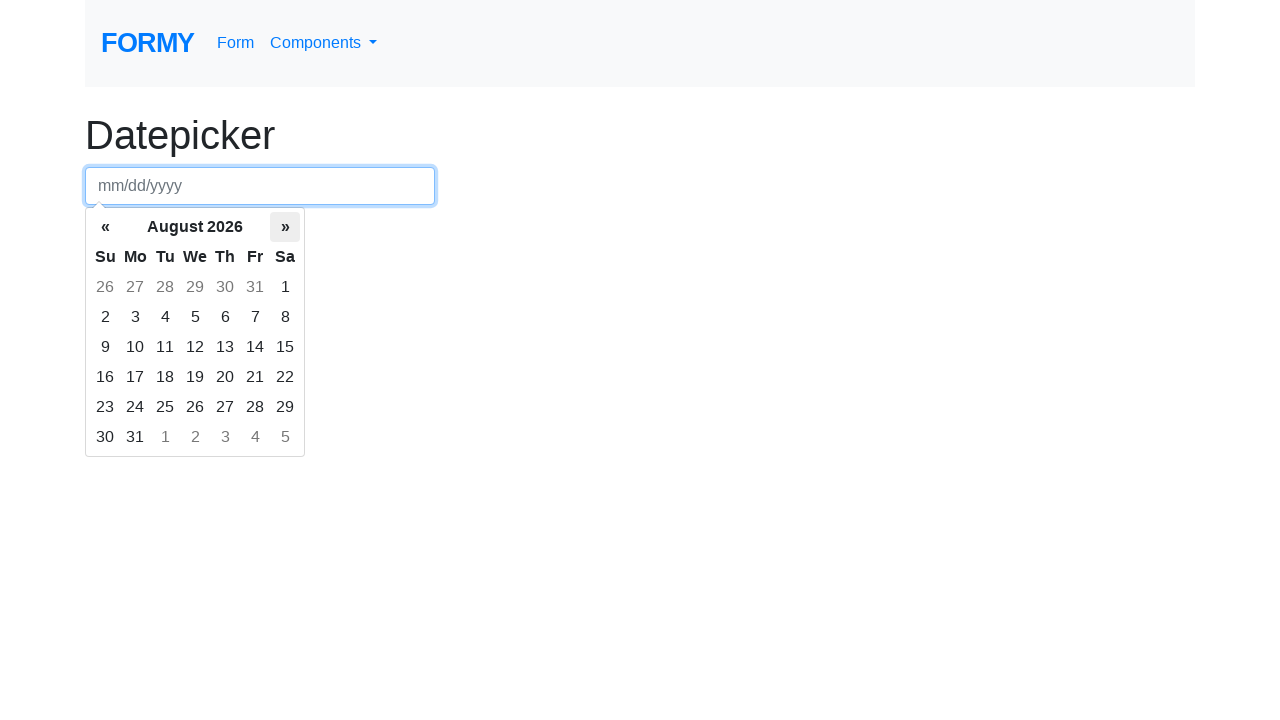

Clicked next month button, navigating towards August 2031 at (285, 227) on .datepicker-days .next
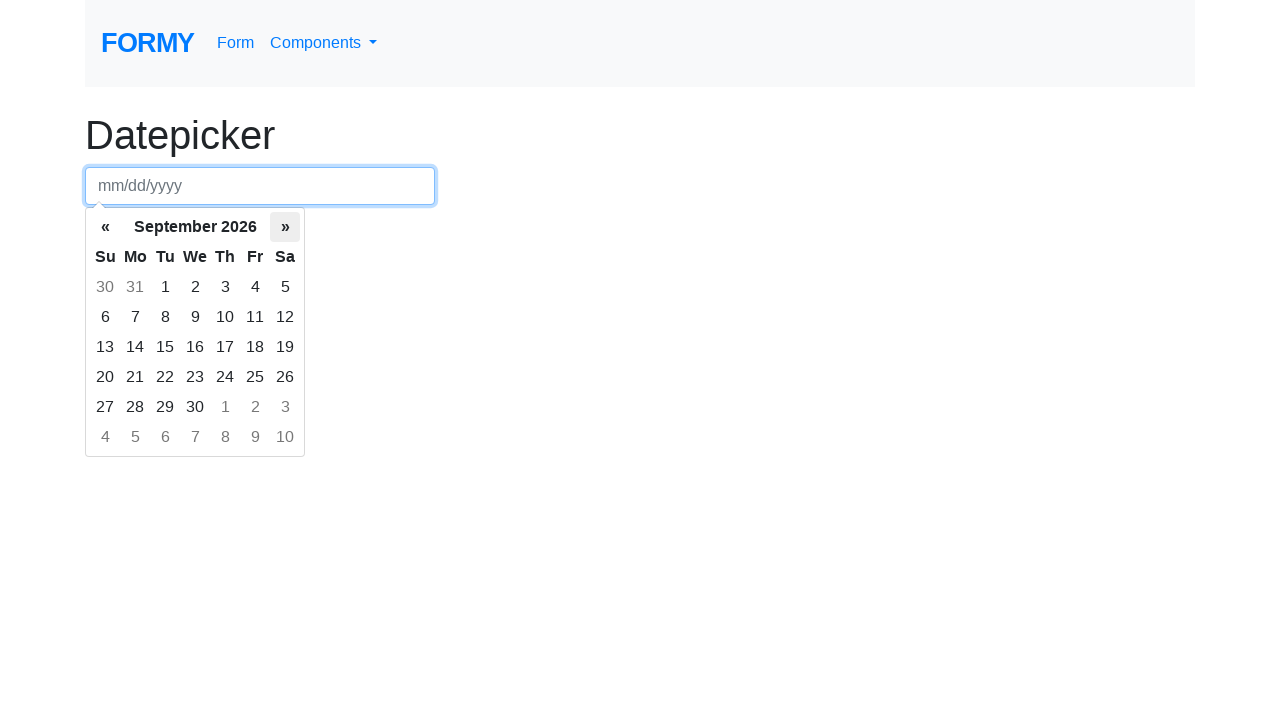

Clicked next month button, navigating towards August 2031 at (285, 227) on .datepicker-days .next
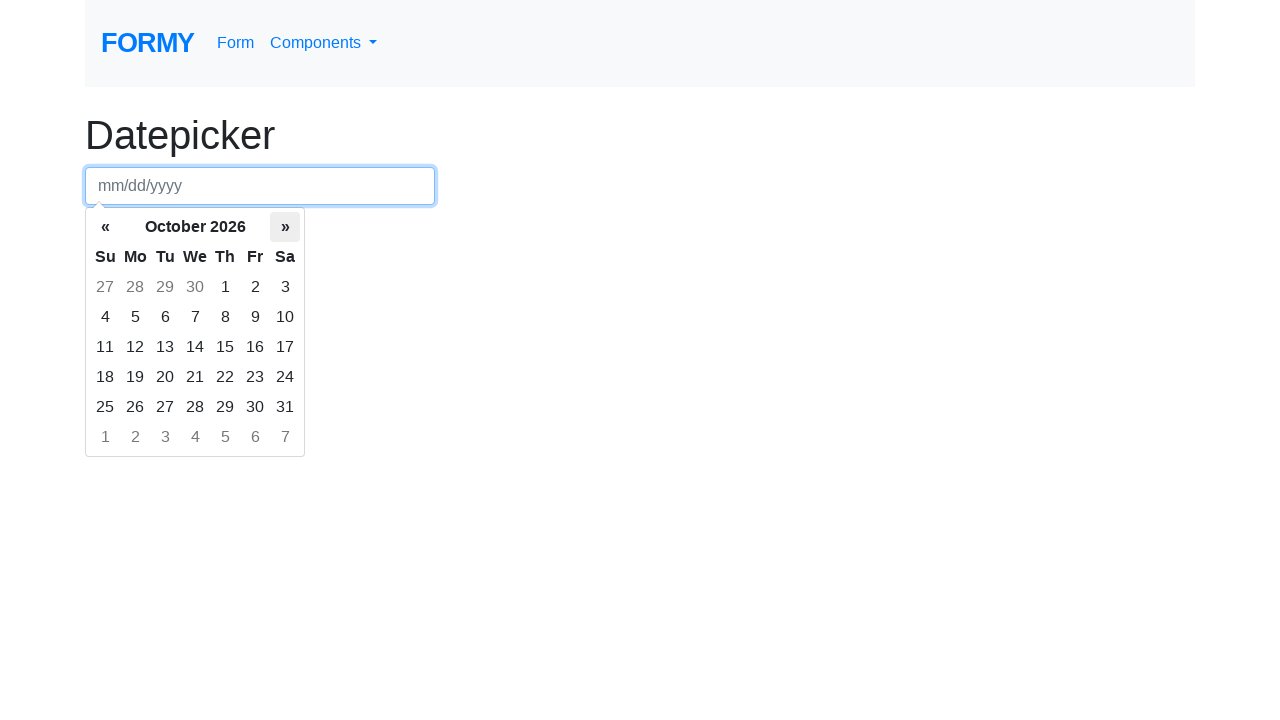

Clicked next month button, navigating towards August 2031 at (285, 227) on .datepicker-days .next
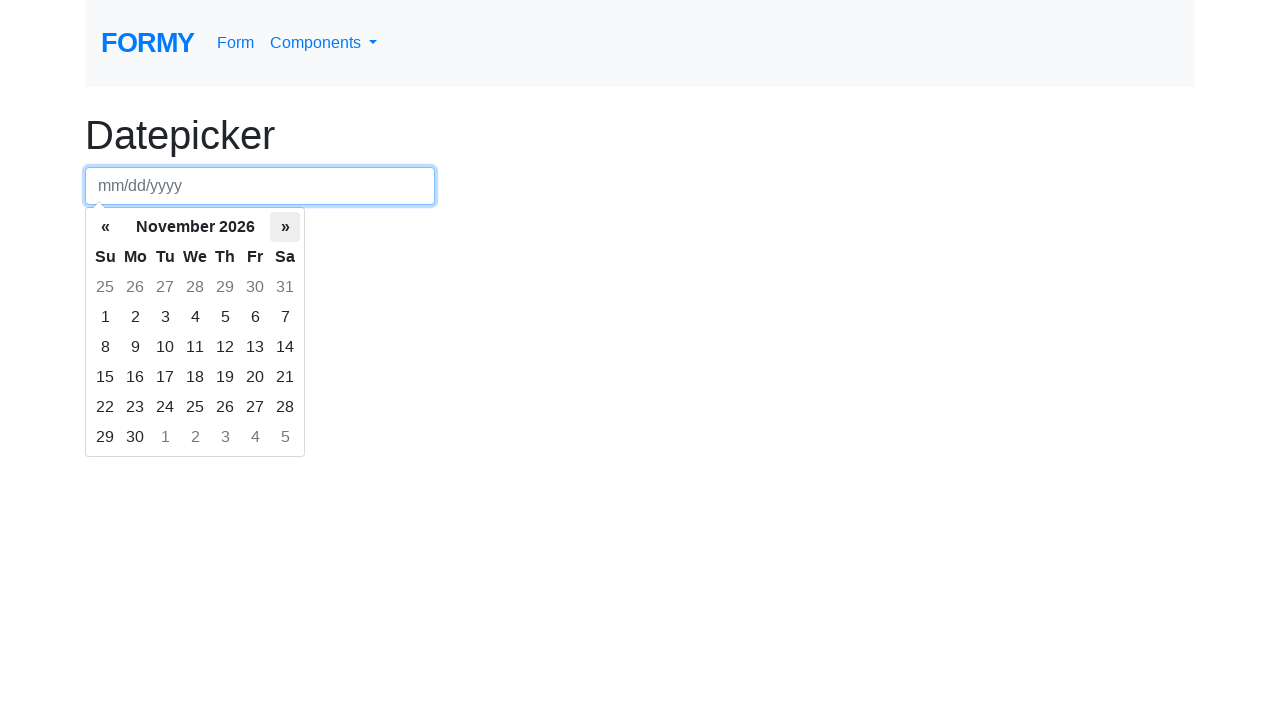

Clicked next month button, navigating towards August 2031 at (285, 227) on .datepicker-days .next
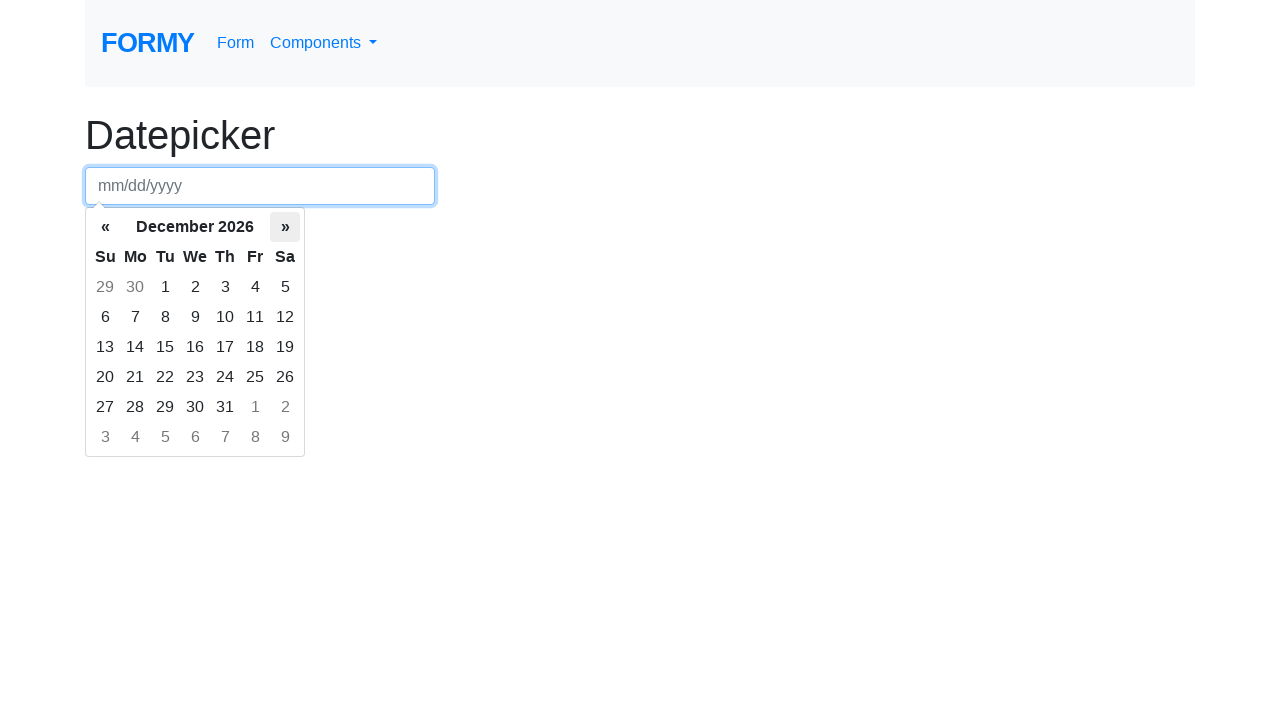

Clicked next month button, navigating towards August 2031 at (285, 227) on .datepicker-days .next
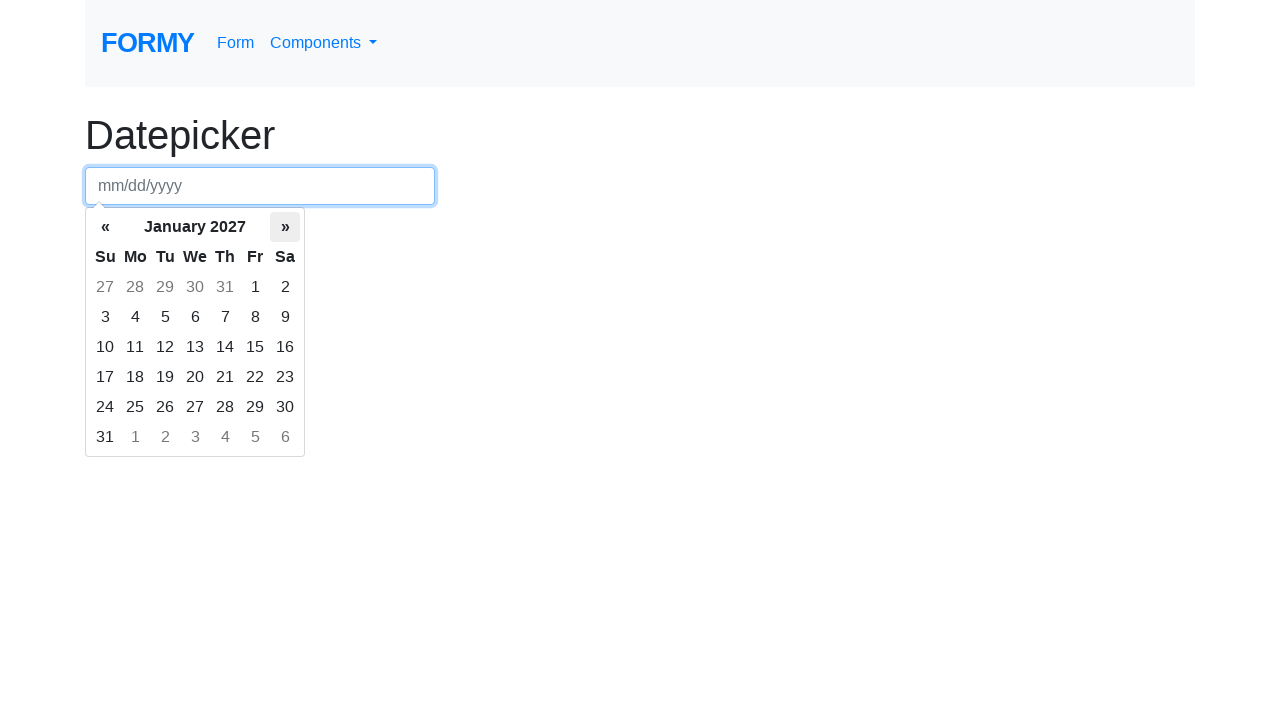

Clicked next month button, navigating towards August 2031 at (285, 227) on .datepicker-days .next
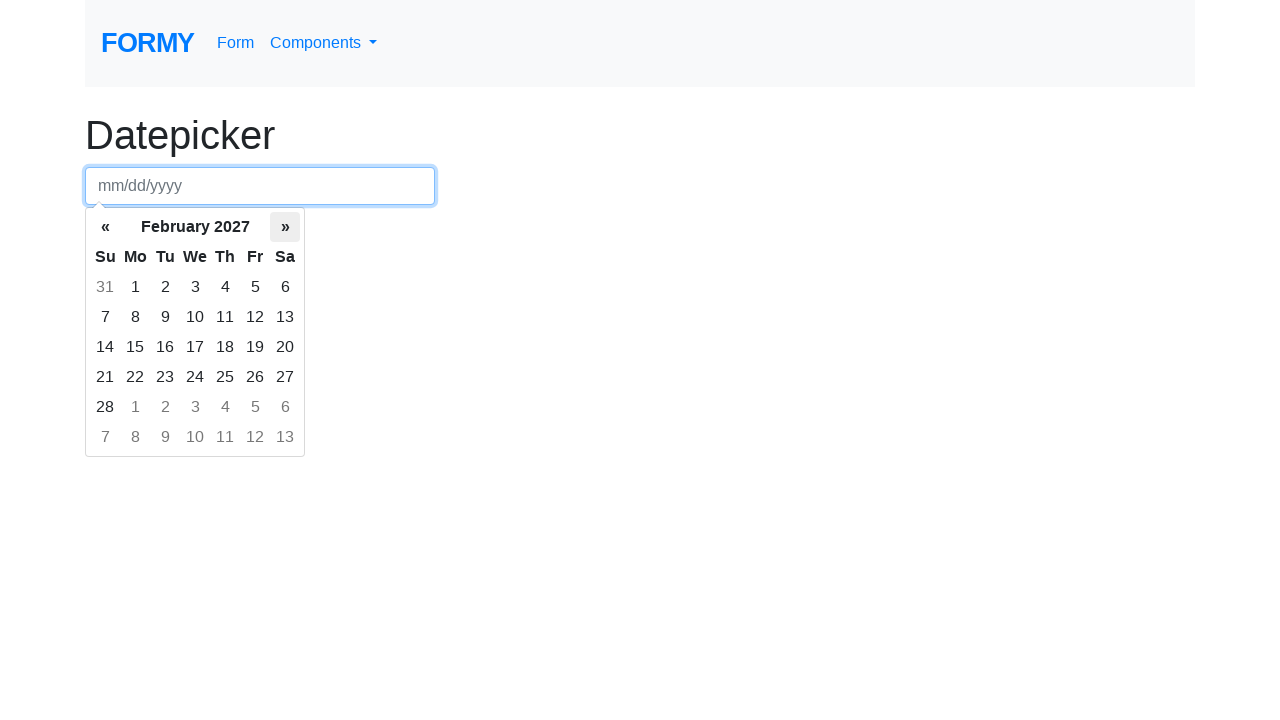

Clicked next month button, navigating towards August 2031 at (285, 227) on .datepicker-days .next
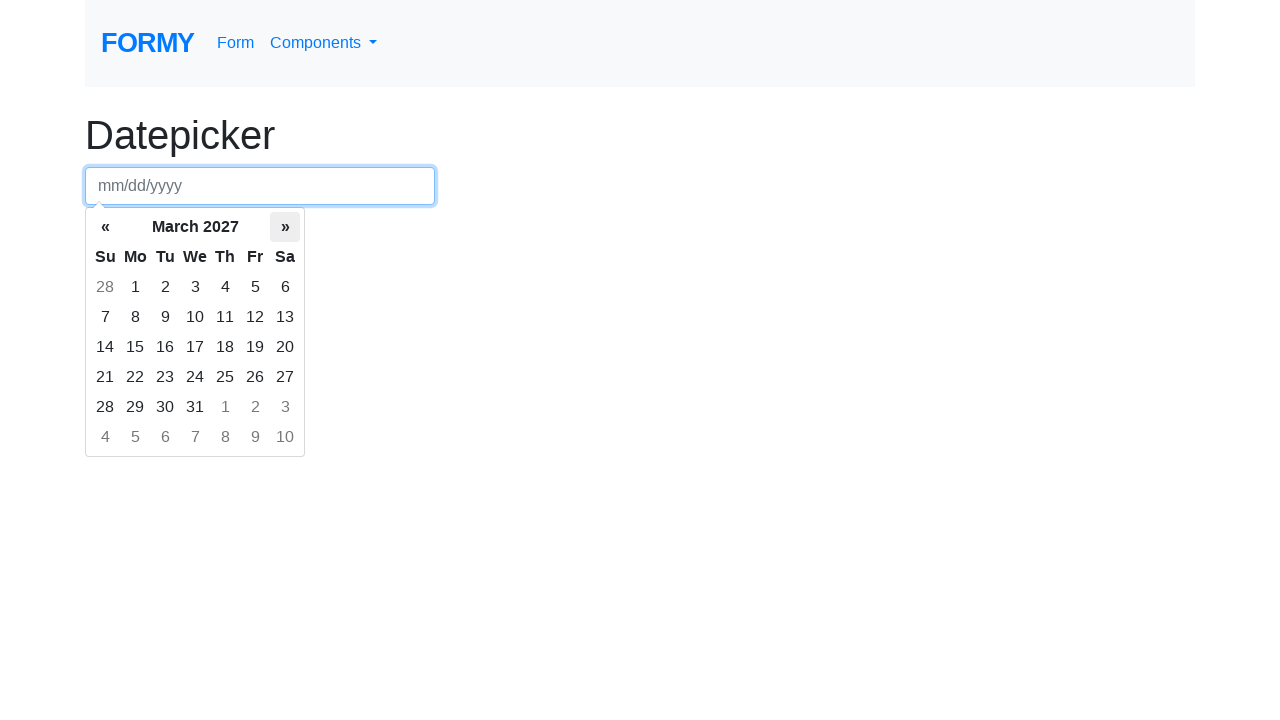

Clicked next month button, navigating towards August 2031 at (285, 227) on .datepicker-days .next
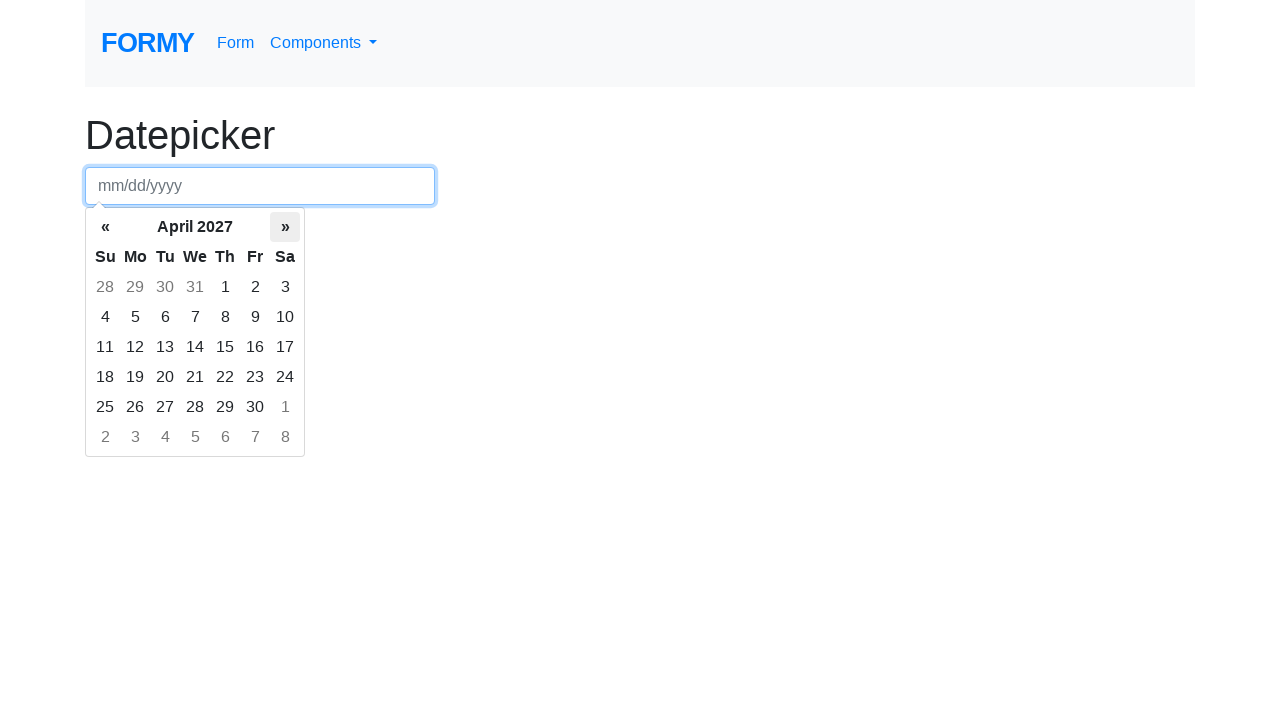

Clicked next month button, navigating towards August 2031 at (285, 227) on .datepicker-days .next
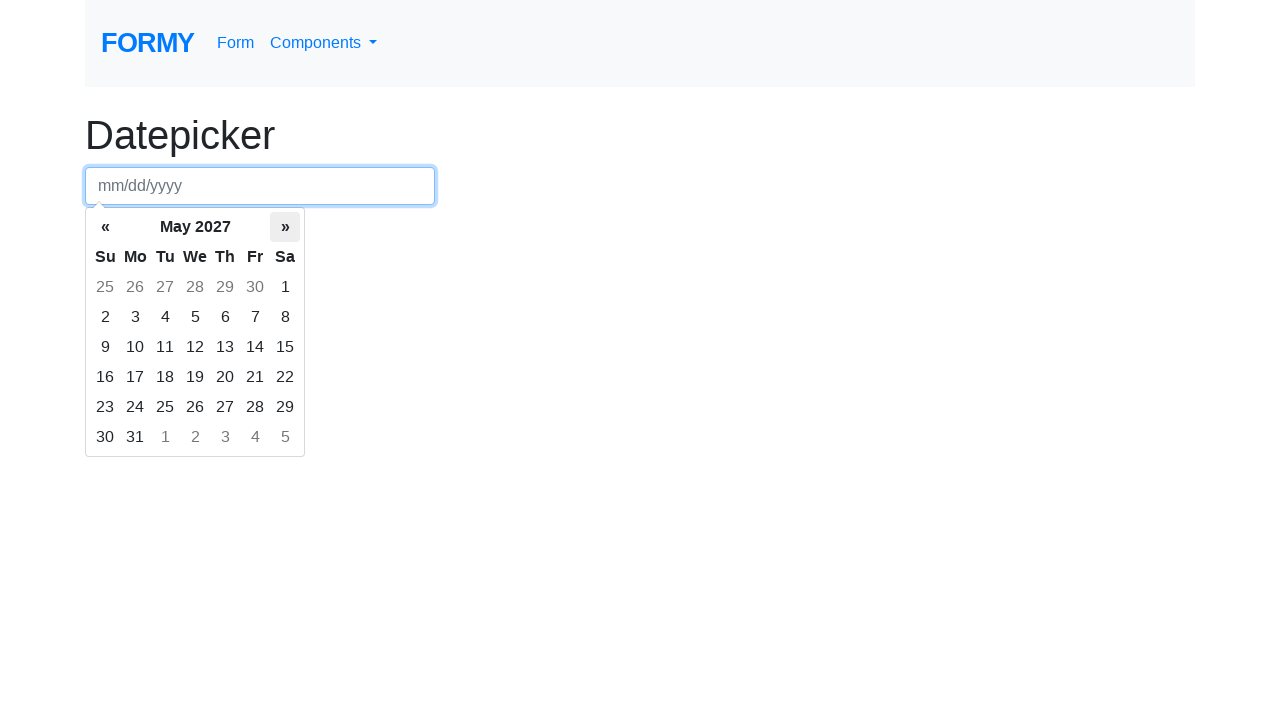

Clicked next month button, navigating towards August 2031 at (285, 227) on .datepicker-days .next
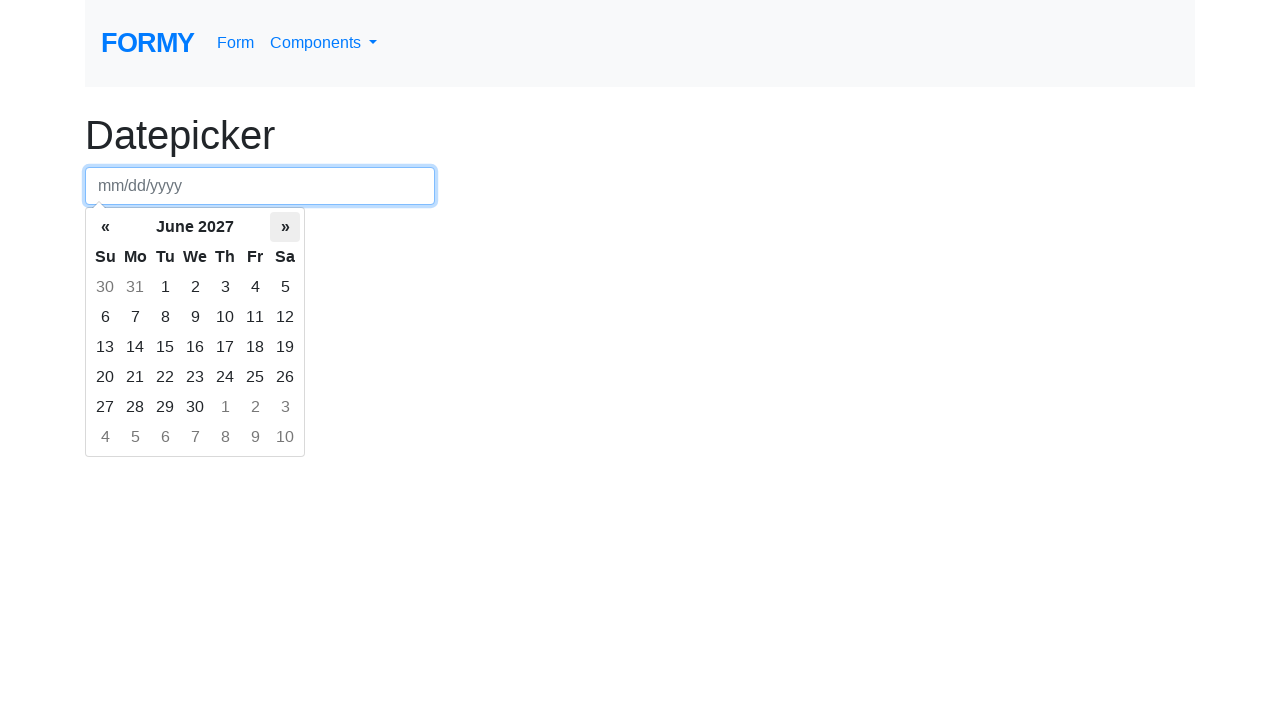

Clicked next month button, navigating towards August 2031 at (285, 227) on .datepicker-days .next
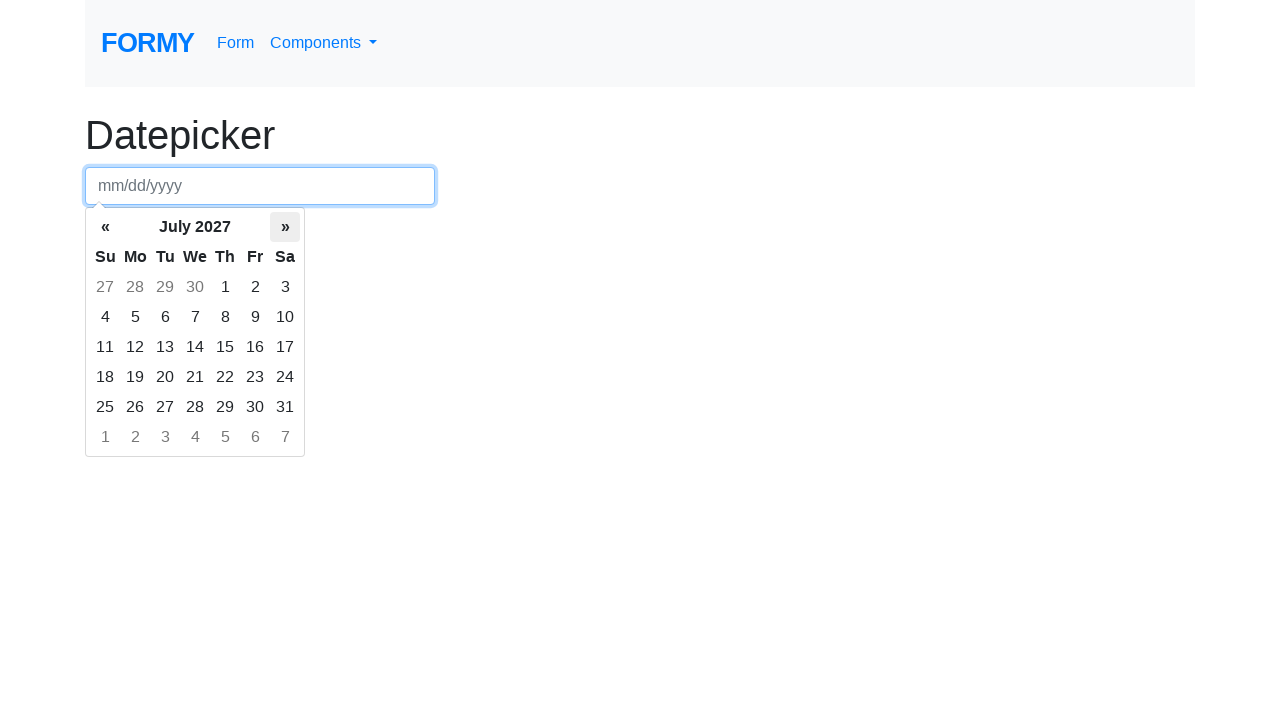

Clicked next month button, navigating towards August 2031 at (285, 227) on .datepicker-days .next
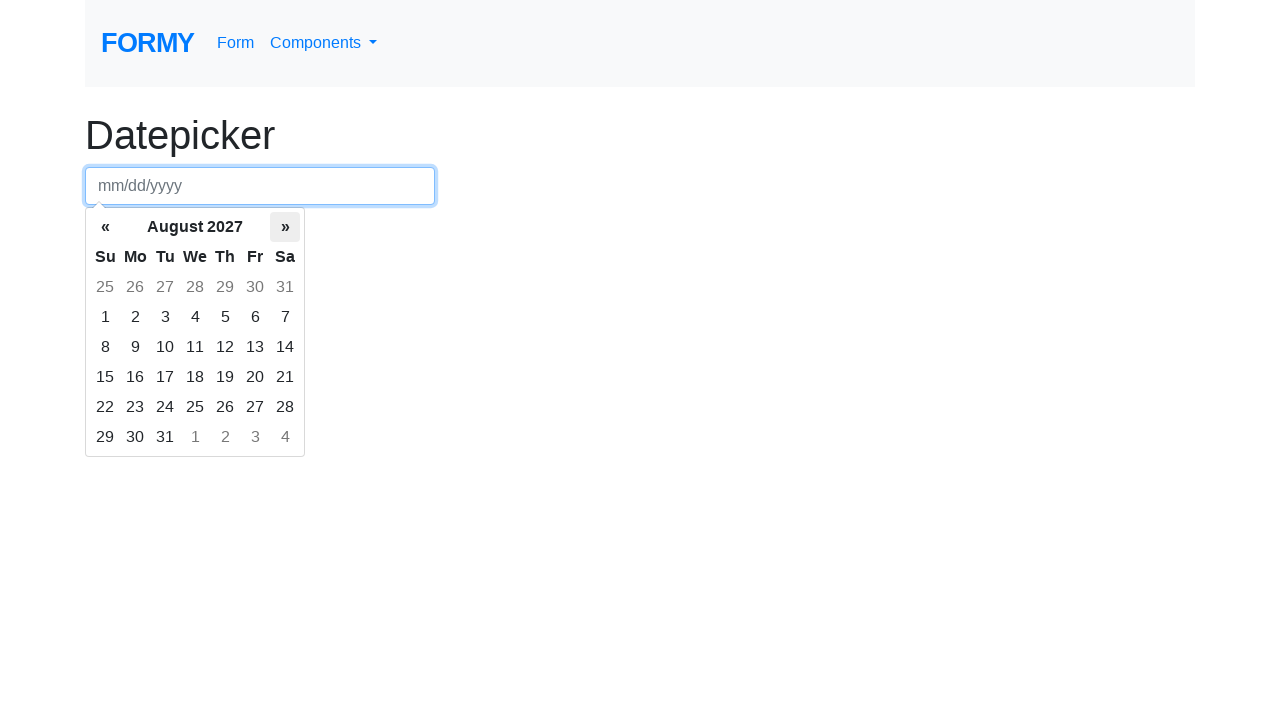

Clicked next month button, navigating towards August 2031 at (285, 227) on .datepicker-days .next
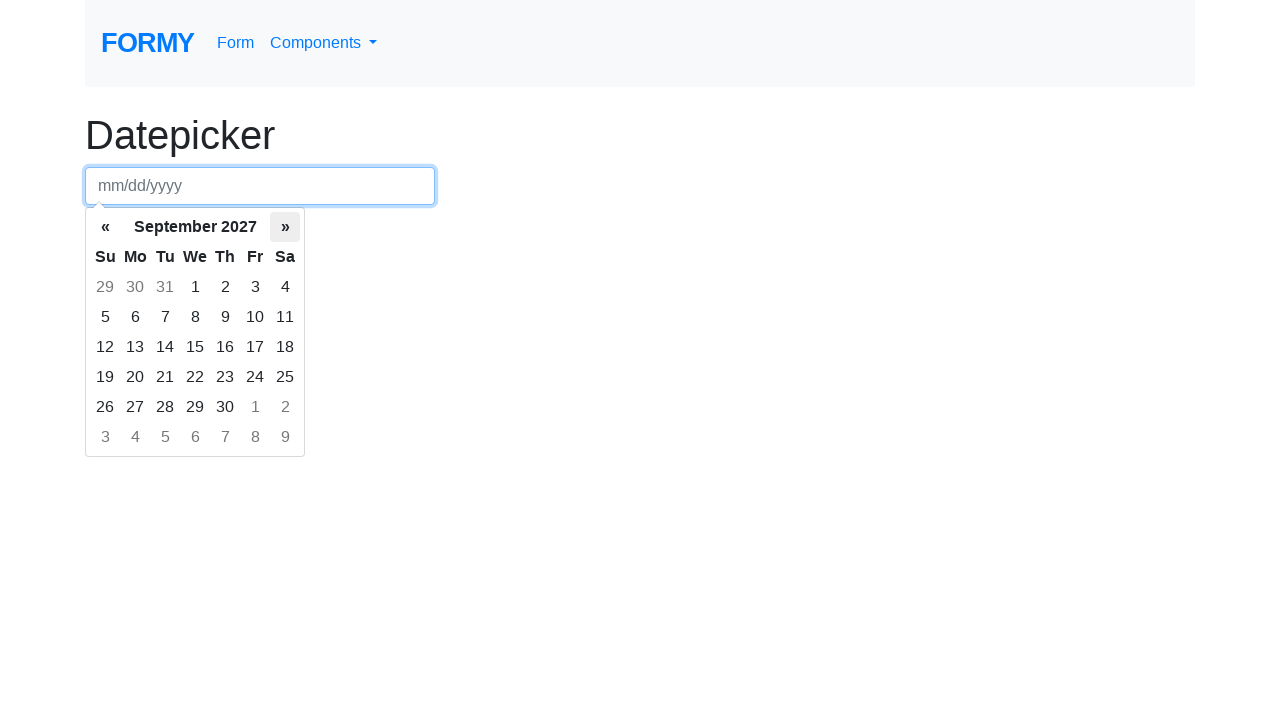

Clicked next month button, navigating towards August 2031 at (285, 227) on .datepicker-days .next
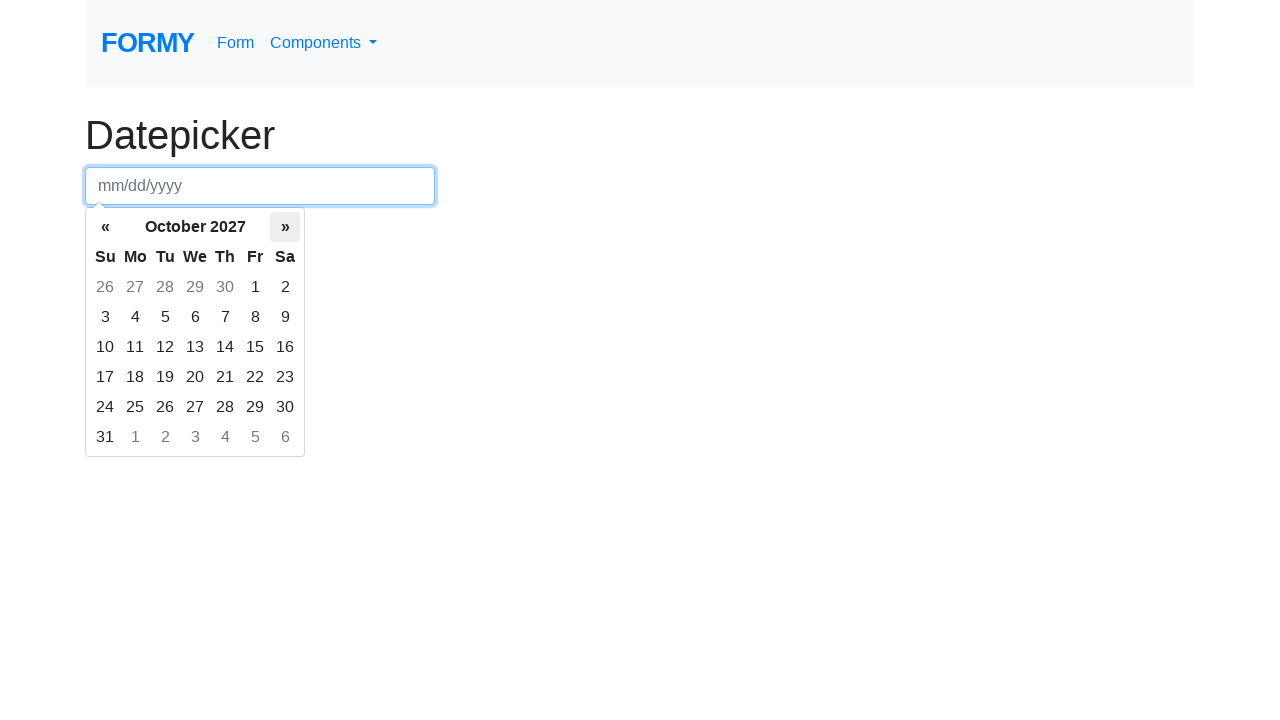

Clicked next month button, navigating towards August 2031 at (285, 227) on .datepicker-days .next
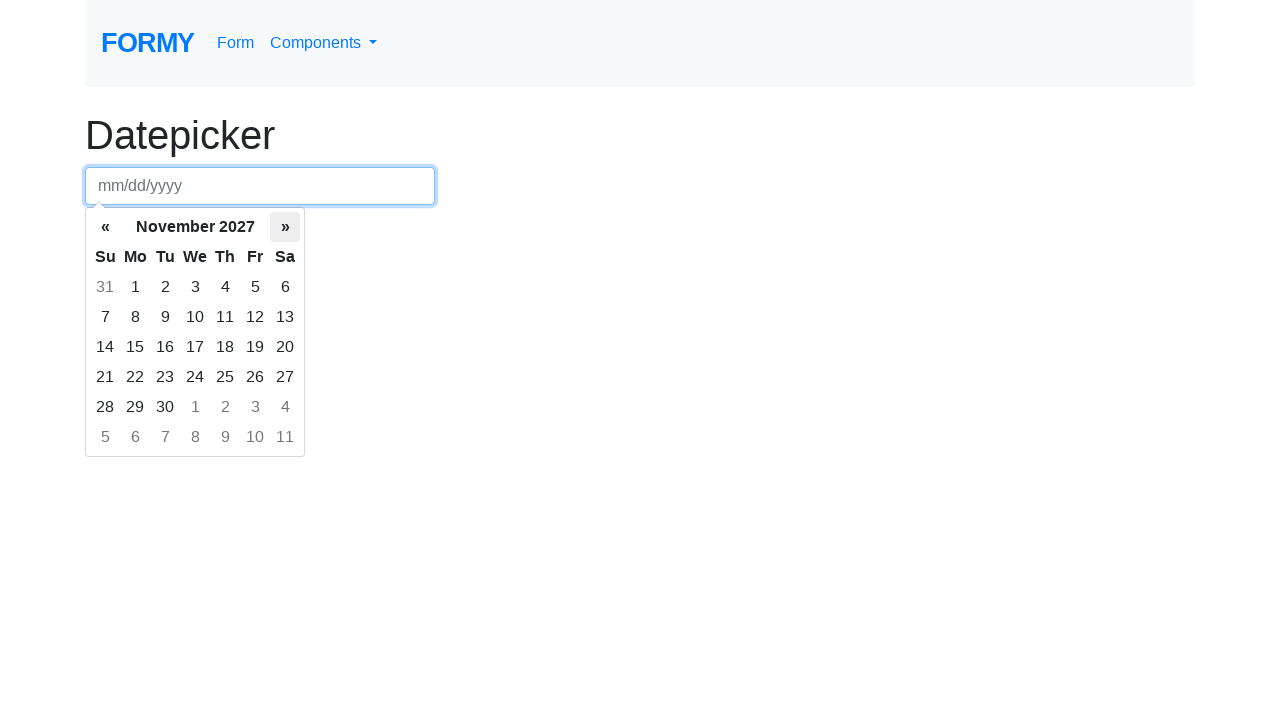

Clicked next month button, navigating towards August 2031 at (285, 227) on .datepicker-days .next
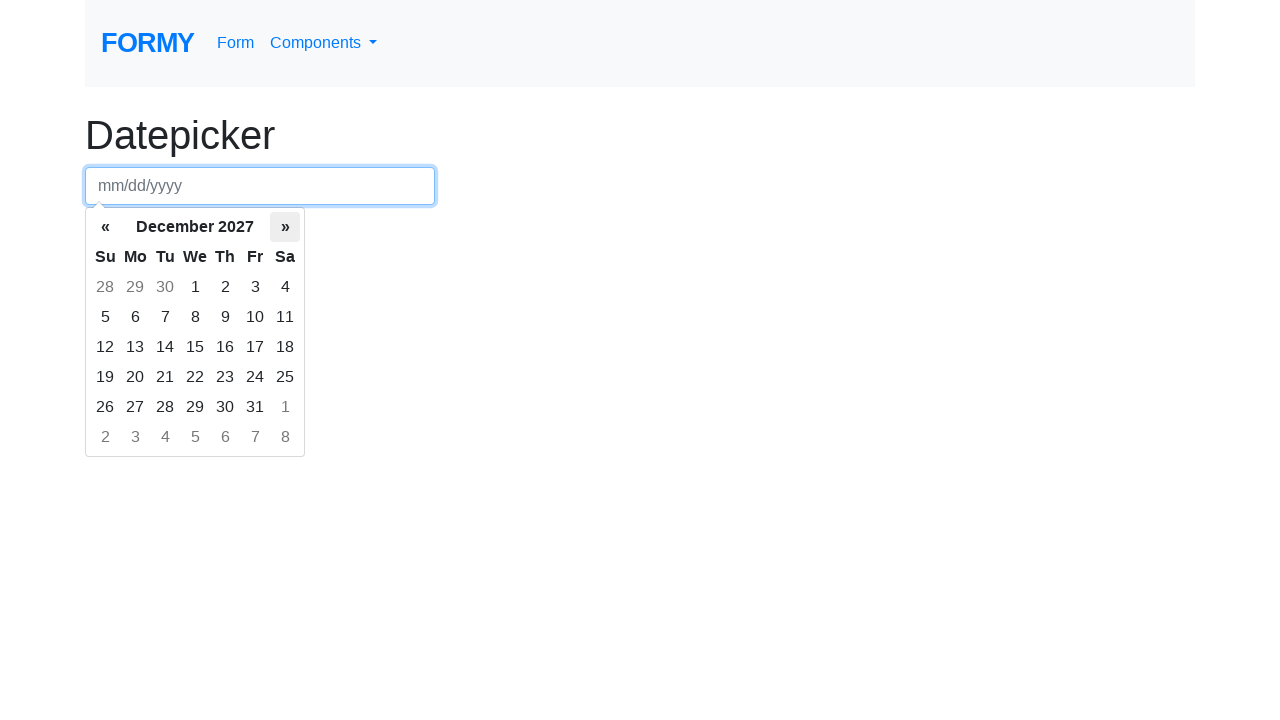

Clicked next month button, navigating towards August 2031 at (285, 227) on .datepicker-days .next
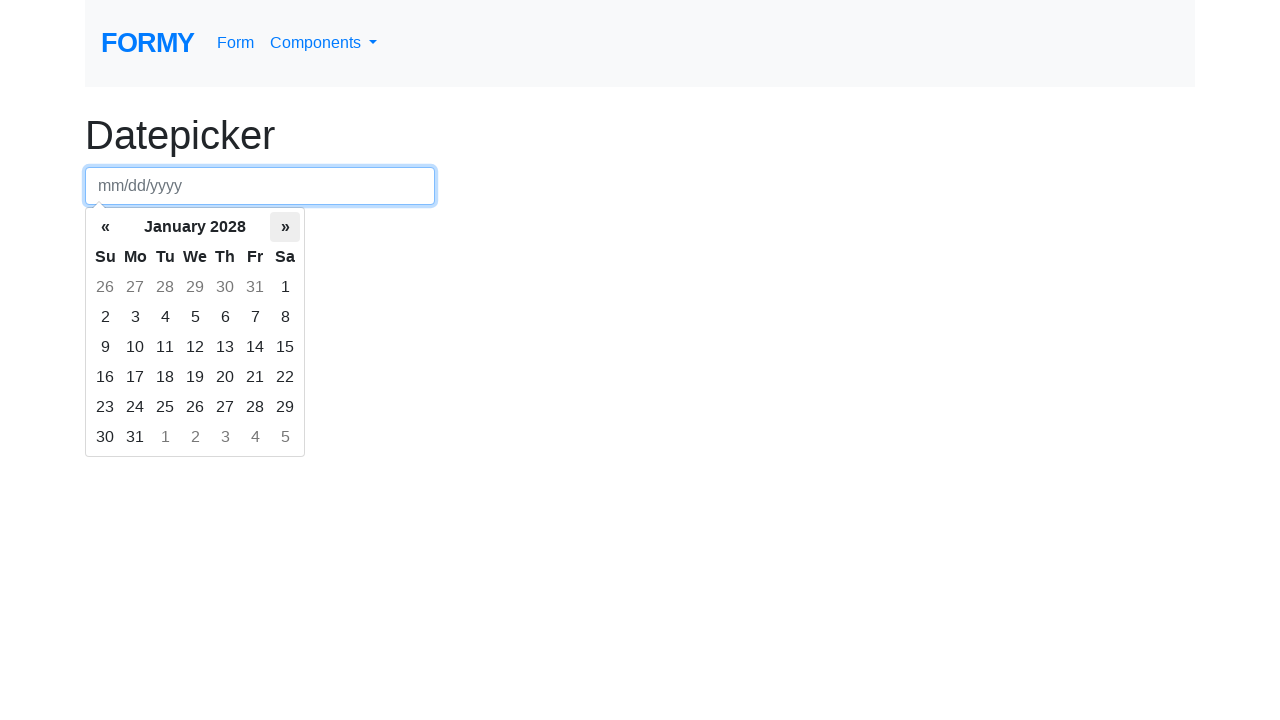

Clicked next month button, navigating towards August 2031 at (285, 227) on .datepicker-days .next
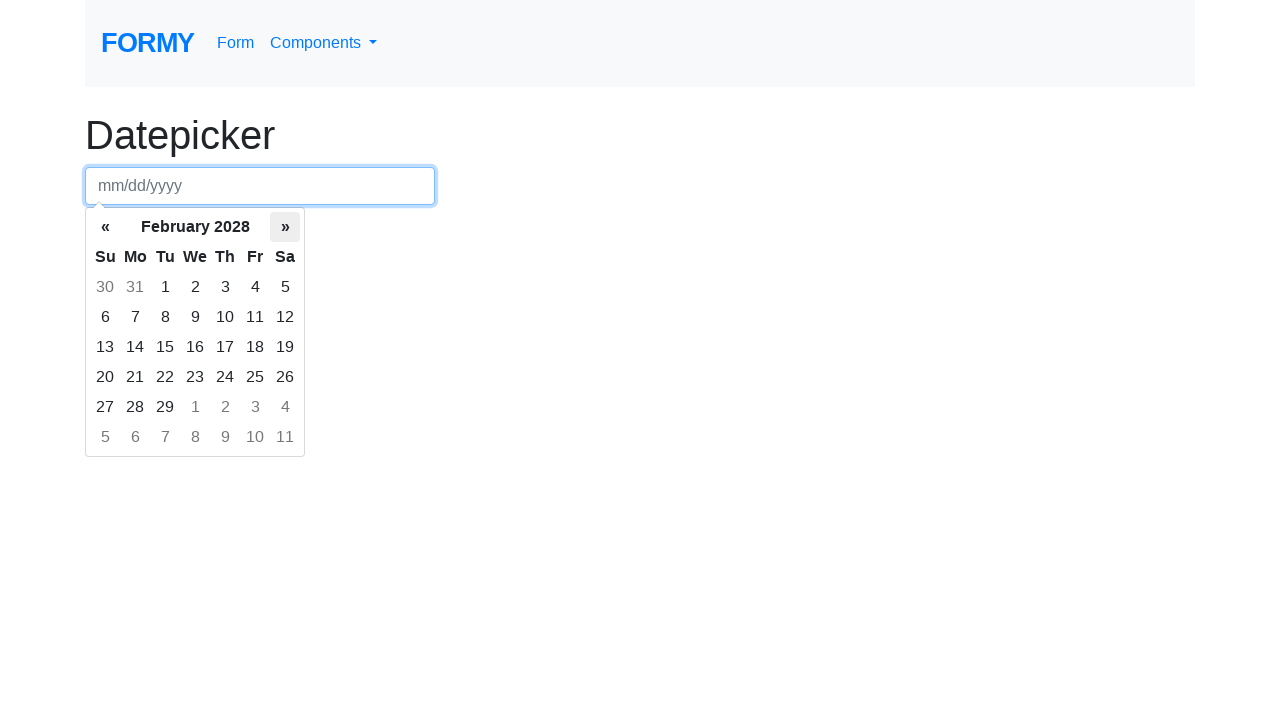

Clicked next month button, navigating towards August 2031 at (285, 227) on .datepicker-days .next
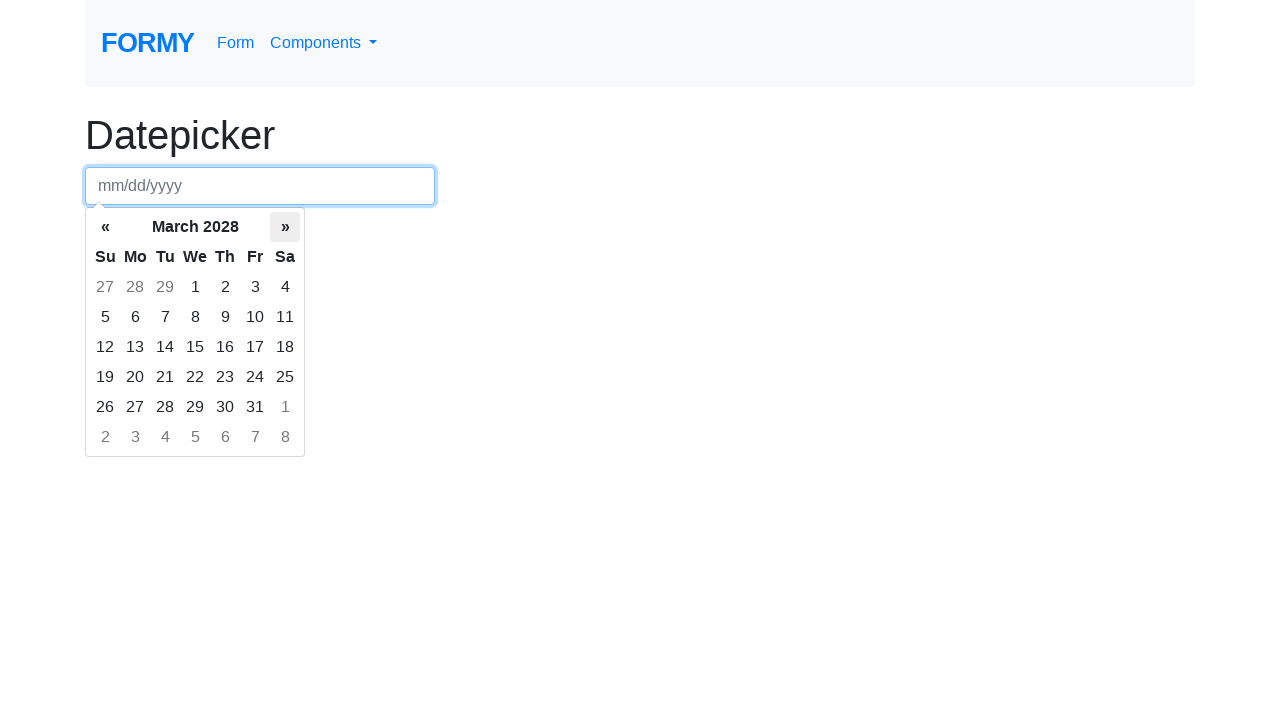

Clicked next month button, navigating towards August 2031 at (285, 227) on .datepicker-days .next
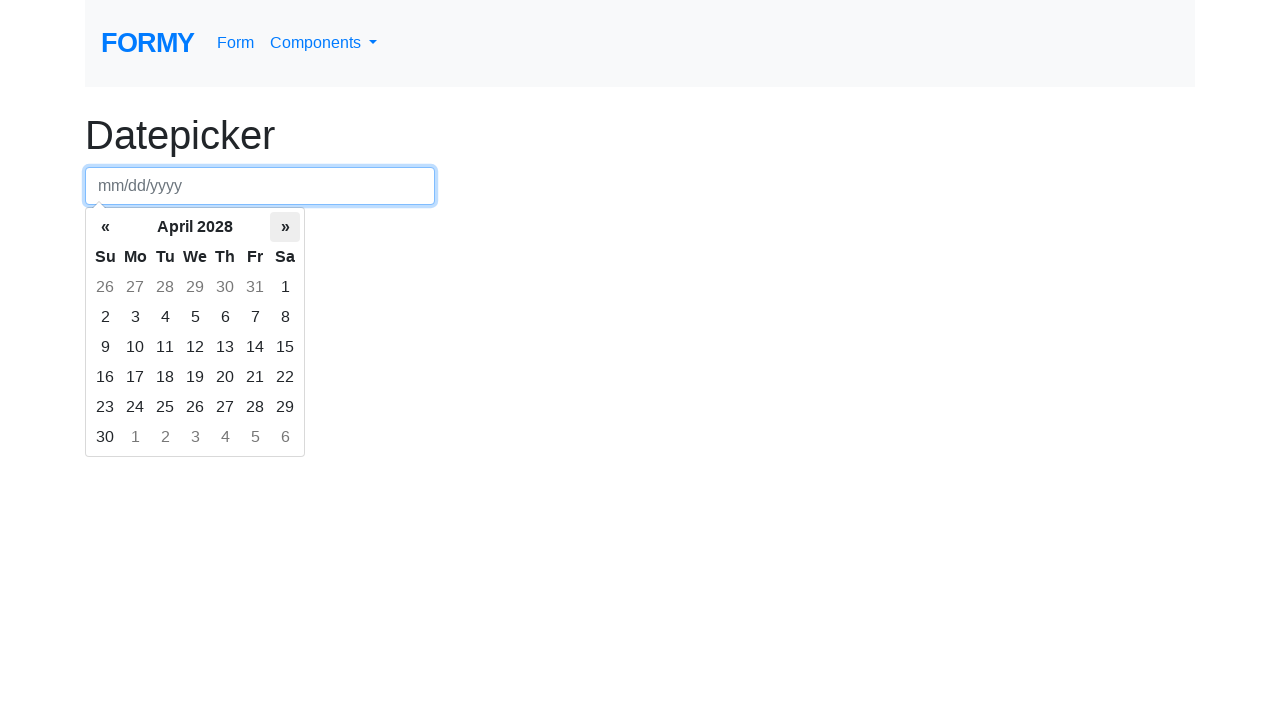

Clicked next month button, navigating towards August 2031 at (285, 227) on .datepicker-days .next
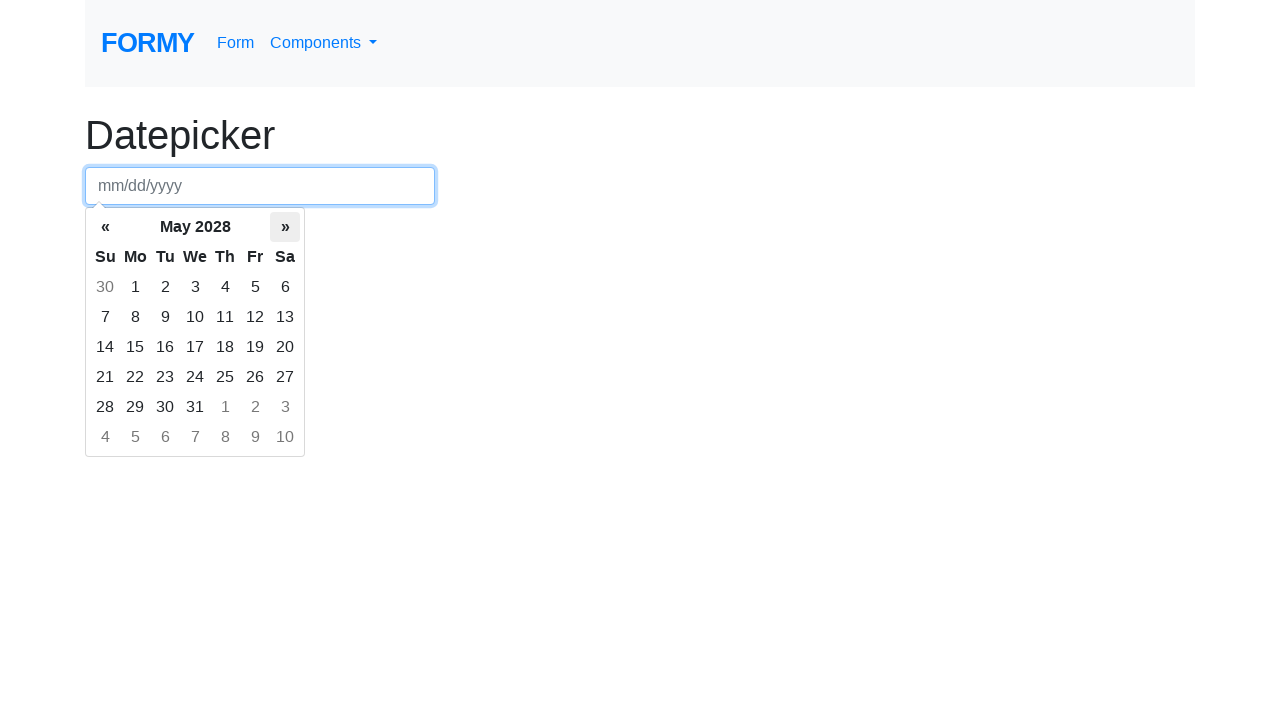

Clicked next month button, navigating towards August 2031 at (285, 227) on .datepicker-days .next
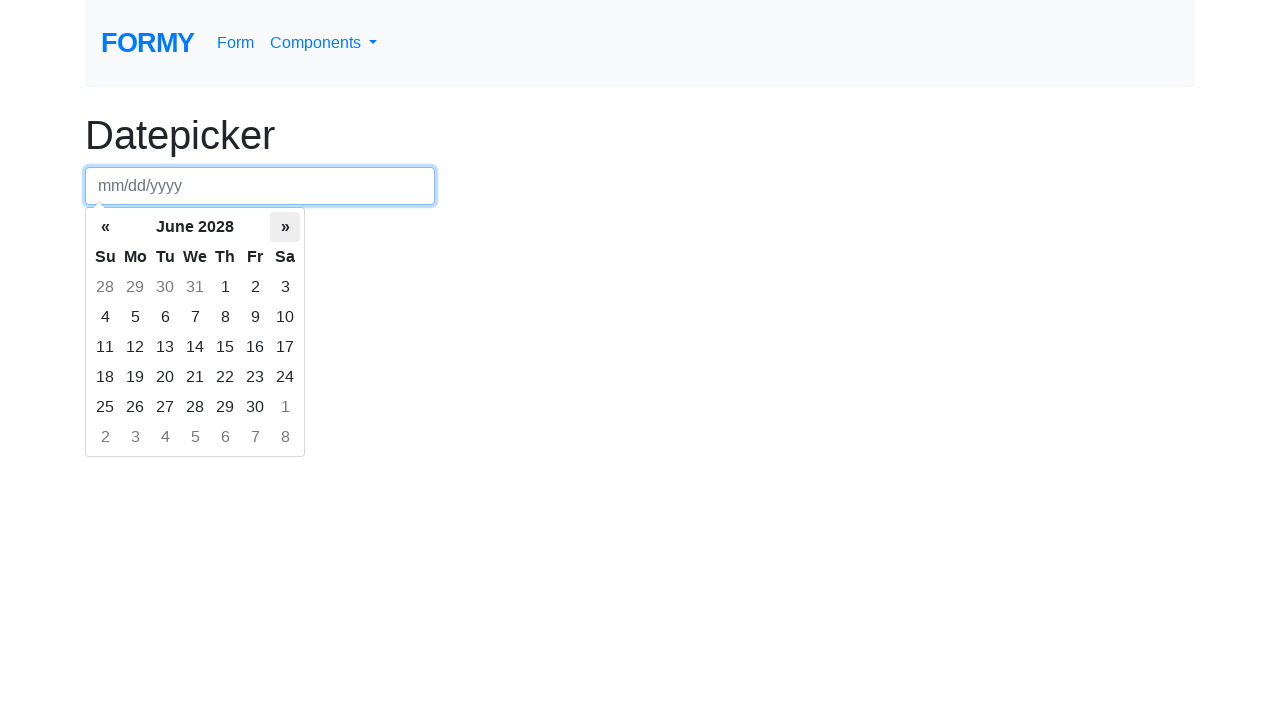

Clicked next month button, navigating towards August 2031 at (285, 227) on .datepicker-days .next
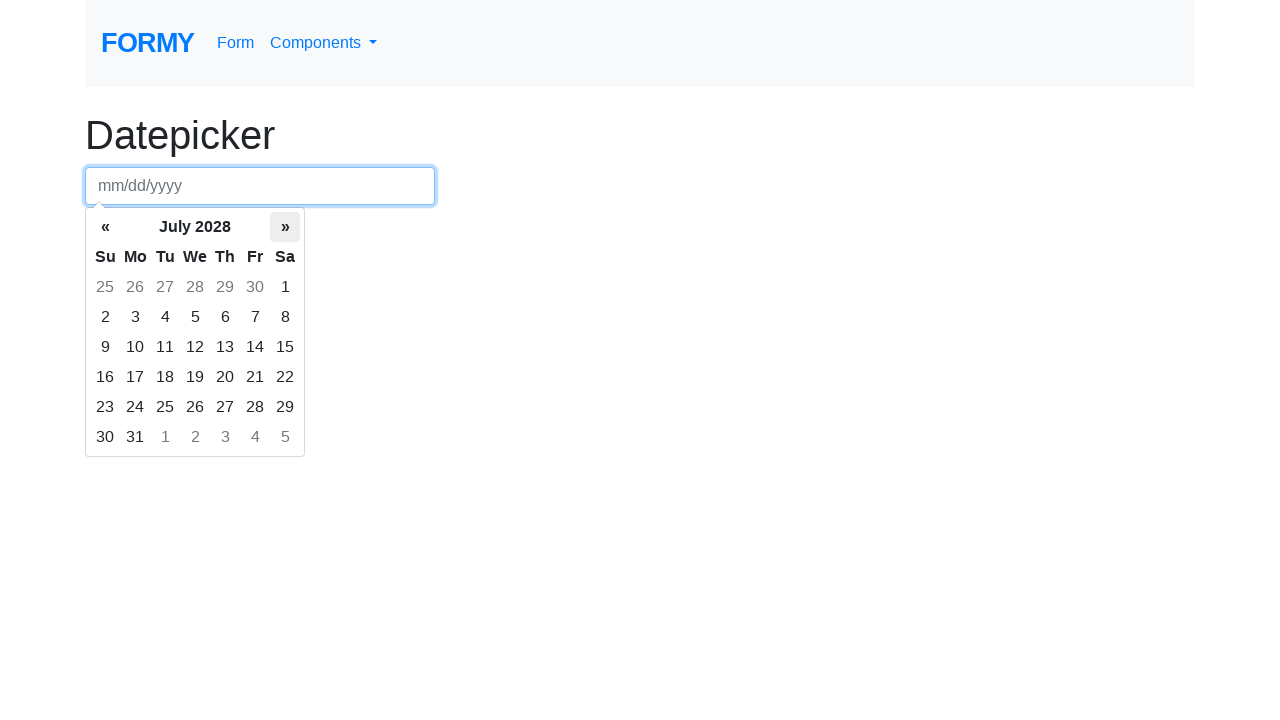

Clicked next month button, navigating towards August 2031 at (285, 227) on .datepicker-days .next
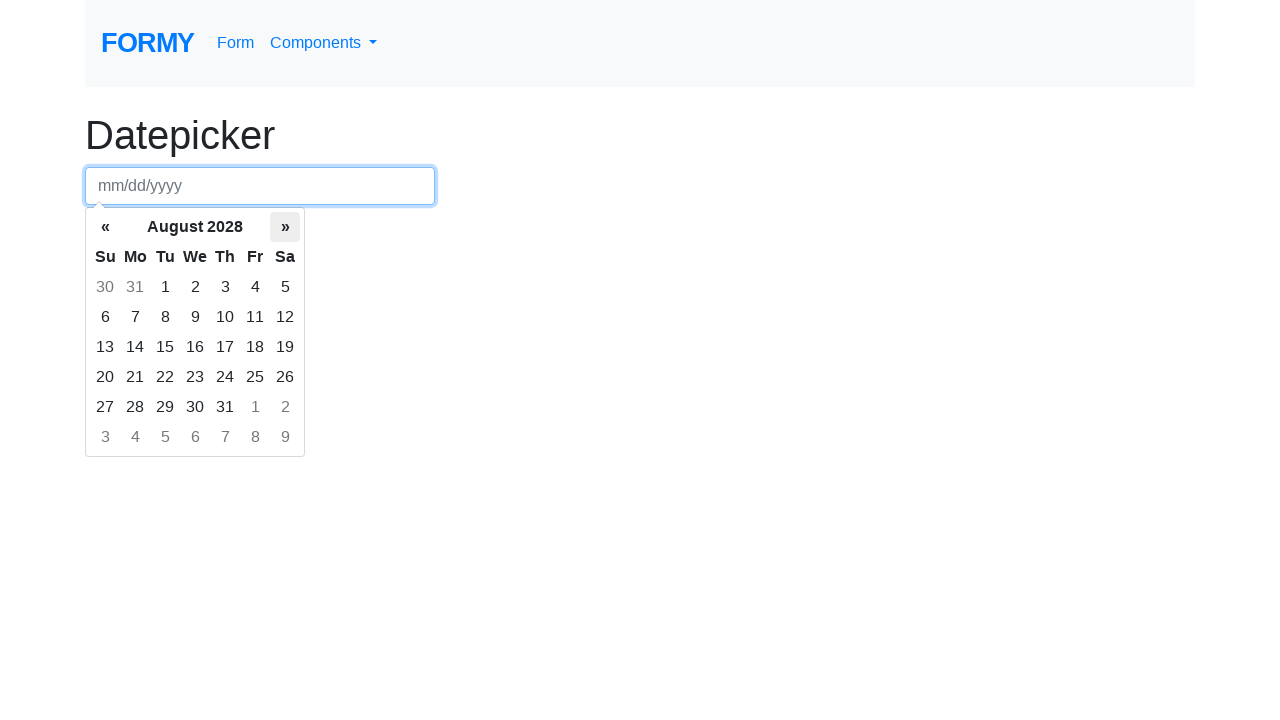

Clicked next month button, navigating towards August 2031 at (285, 227) on .datepicker-days .next
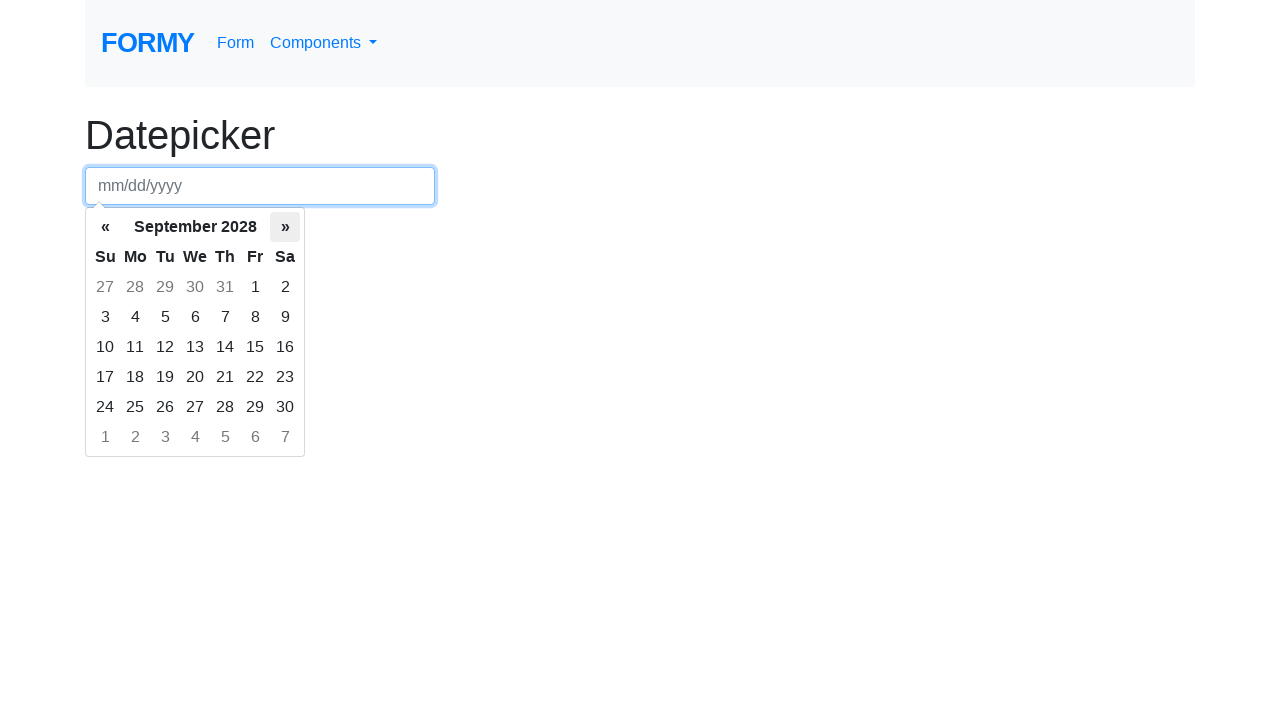

Clicked next month button, navigating towards August 2031 at (285, 227) on .datepicker-days .next
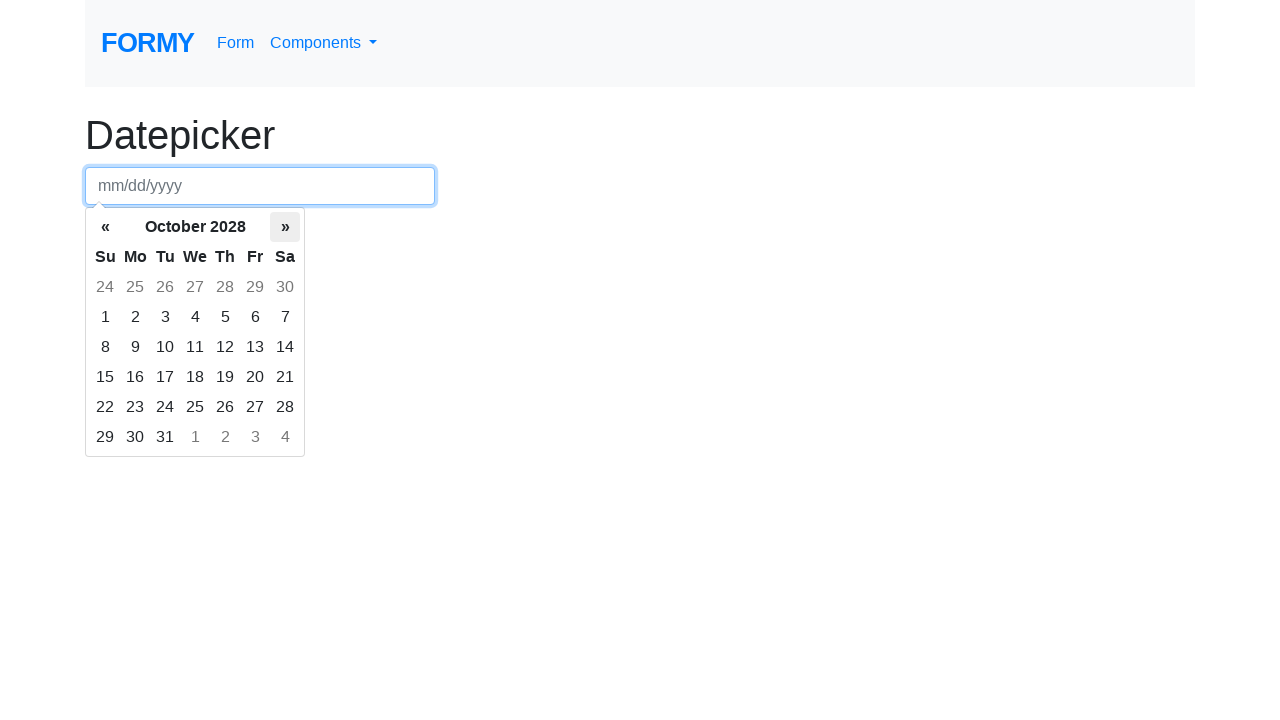

Clicked next month button, navigating towards August 2031 at (285, 227) on .datepicker-days .next
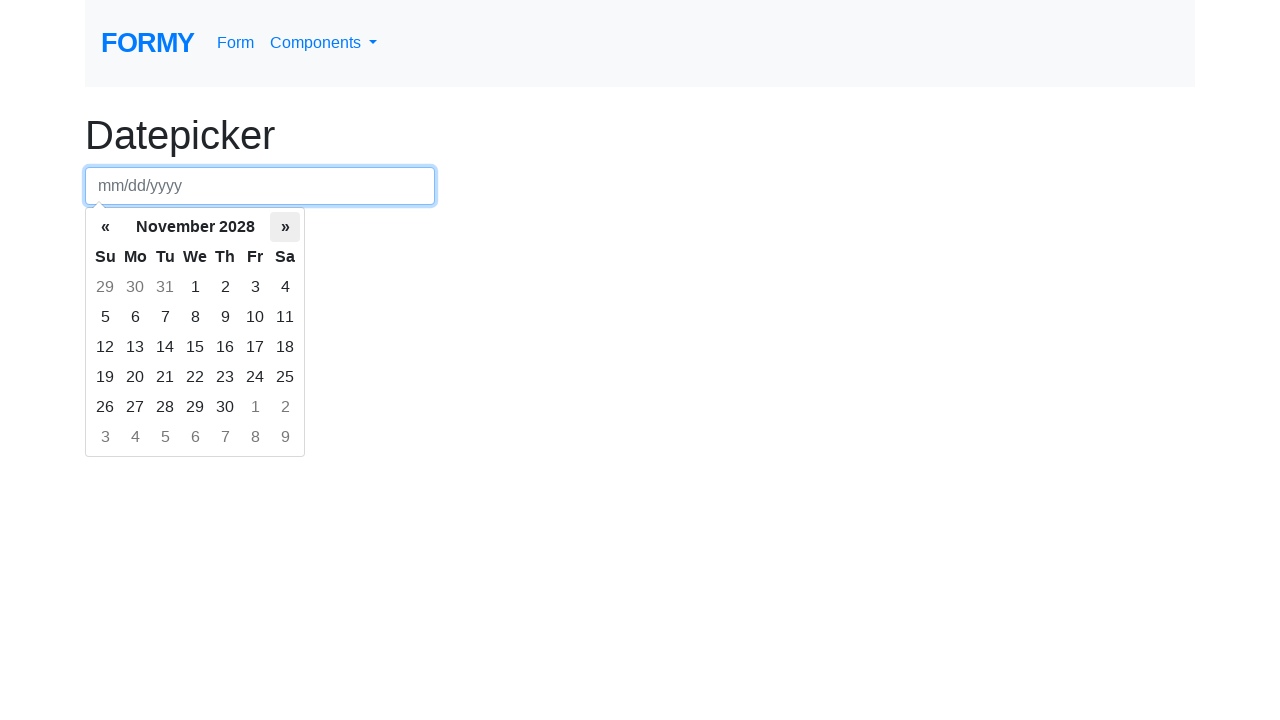

Clicked next month button, navigating towards August 2031 at (285, 227) on .datepicker-days .next
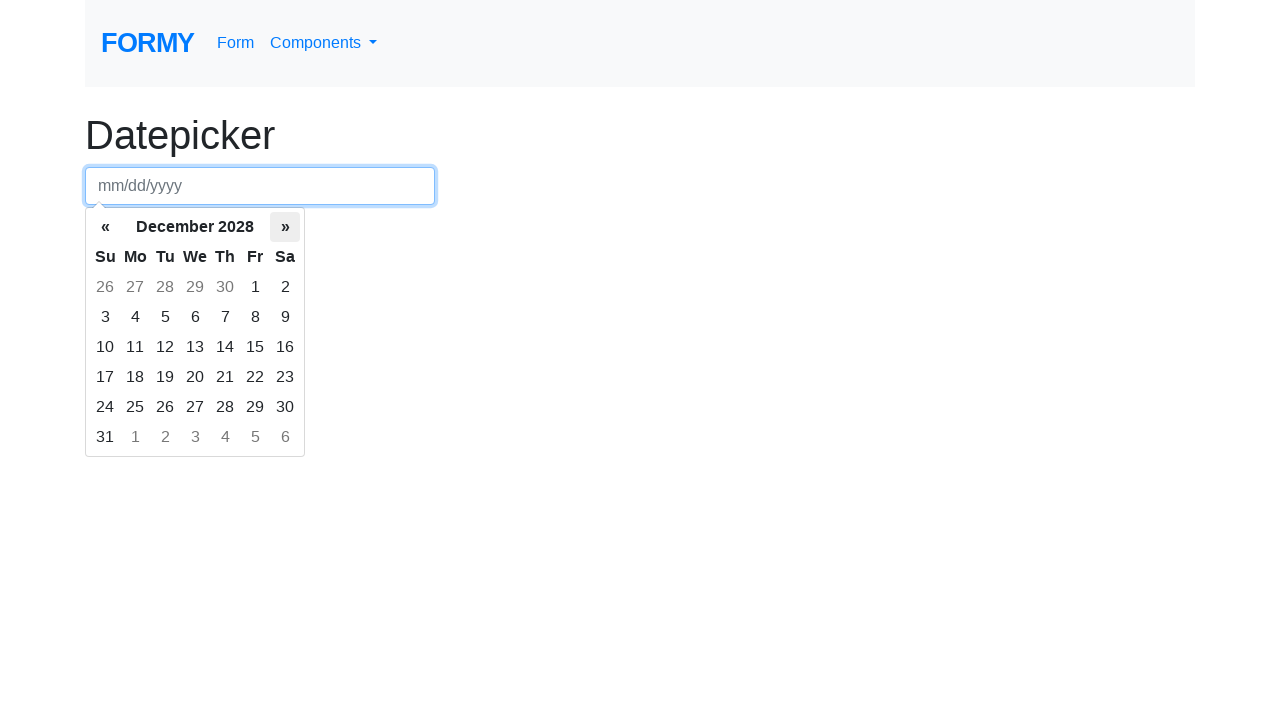

Clicked next month button, navigating towards August 2031 at (285, 227) on .datepicker-days .next
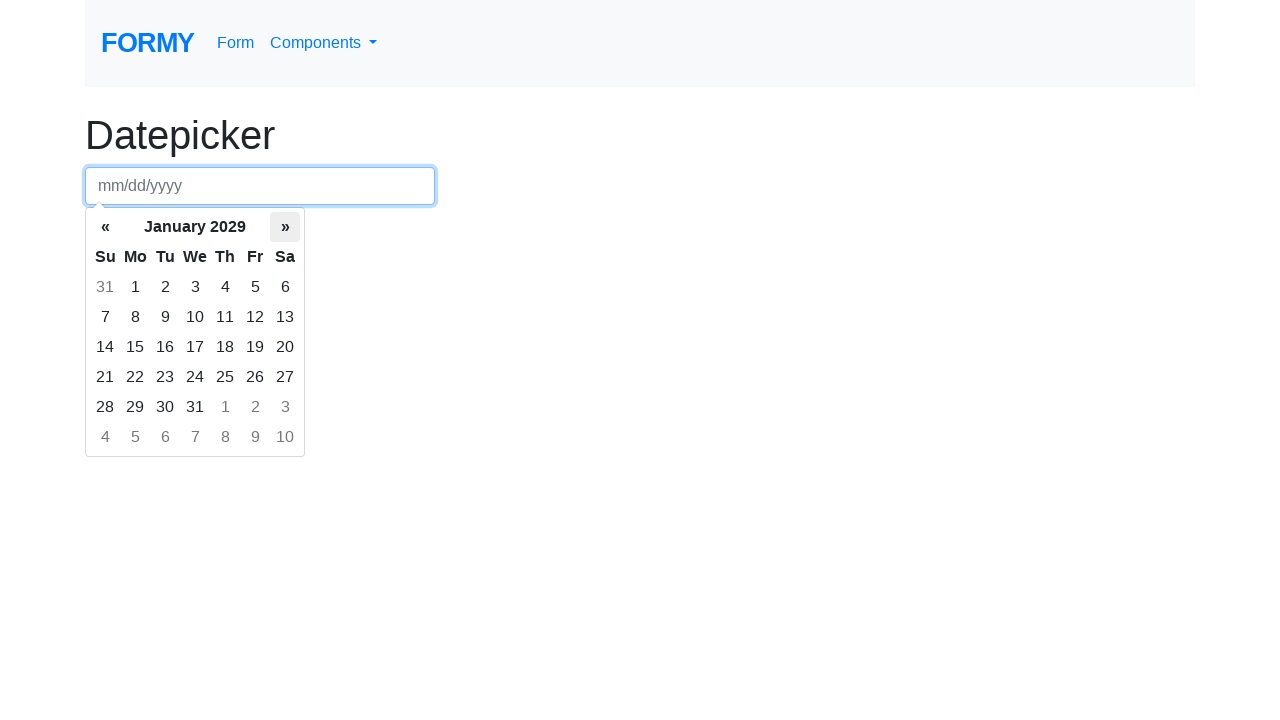

Clicked next month button, navigating towards August 2031 at (285, 227) on .datepicker-days .next
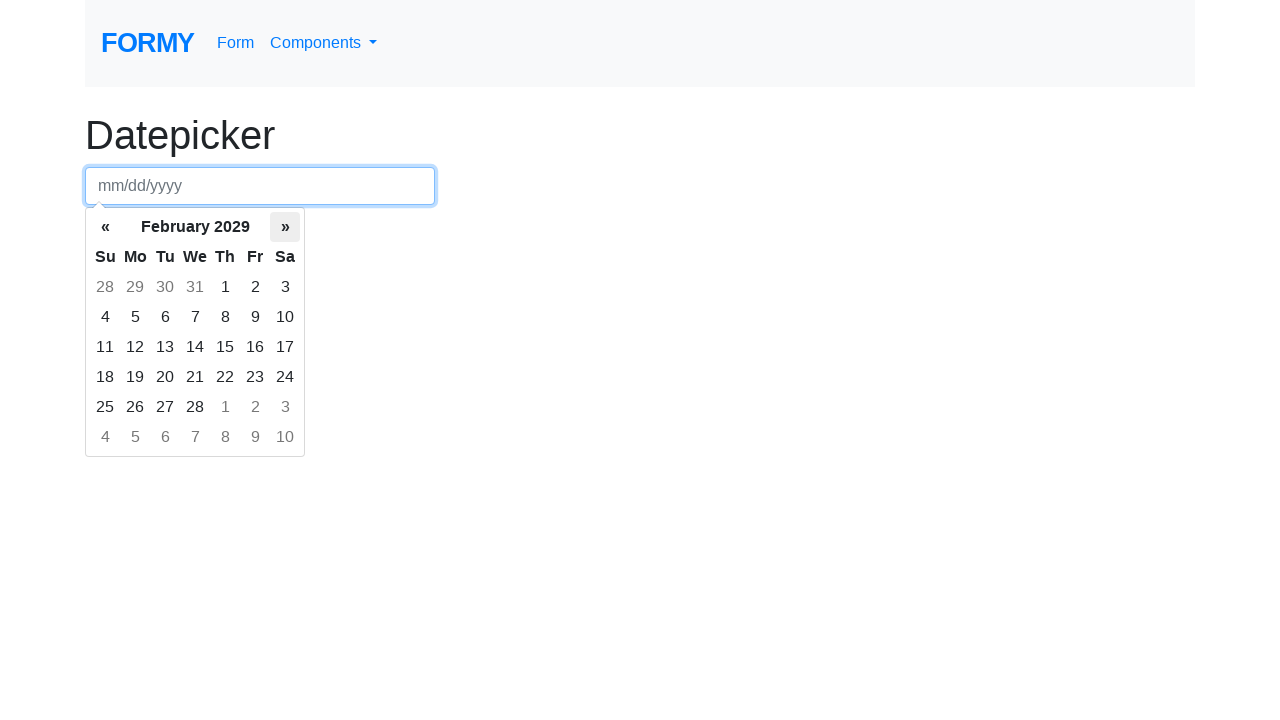

Clicked next month button, navigating towards August 2031 at (285, 227) on .datepicker-days .next
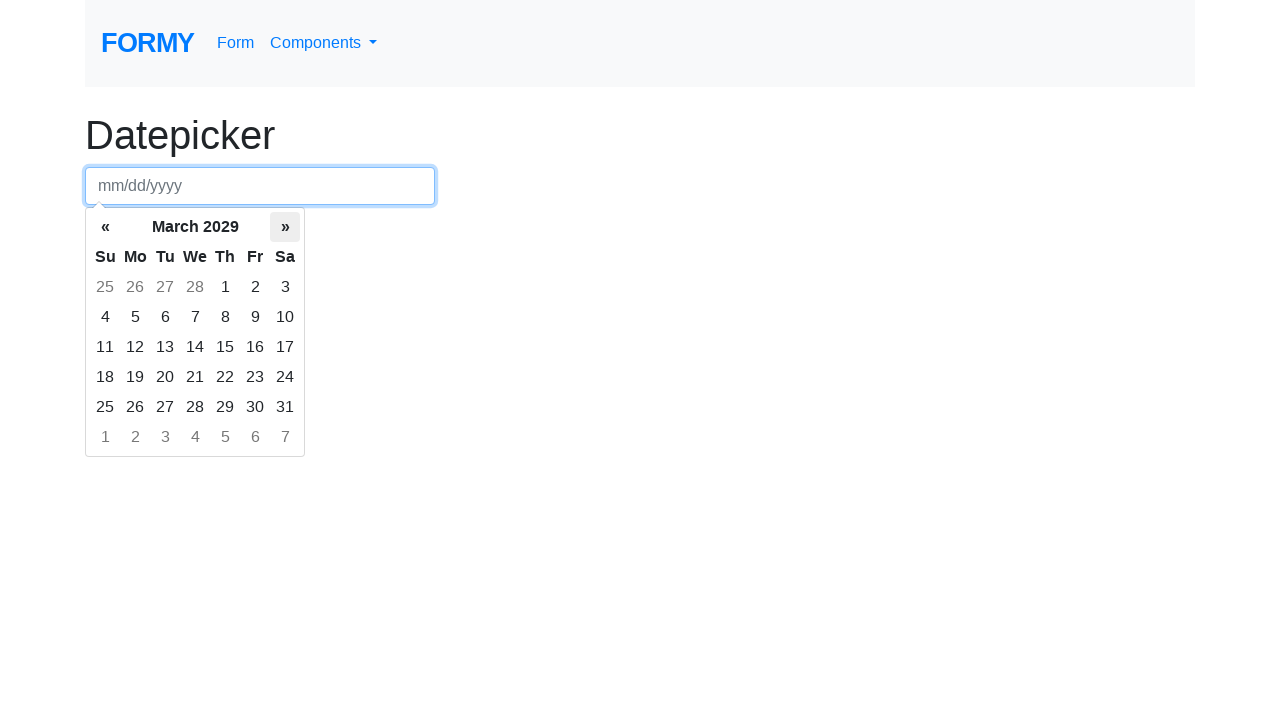

Clicked next month button, navigating towards August 2031 at (285, 227) on .datepicker-days .next
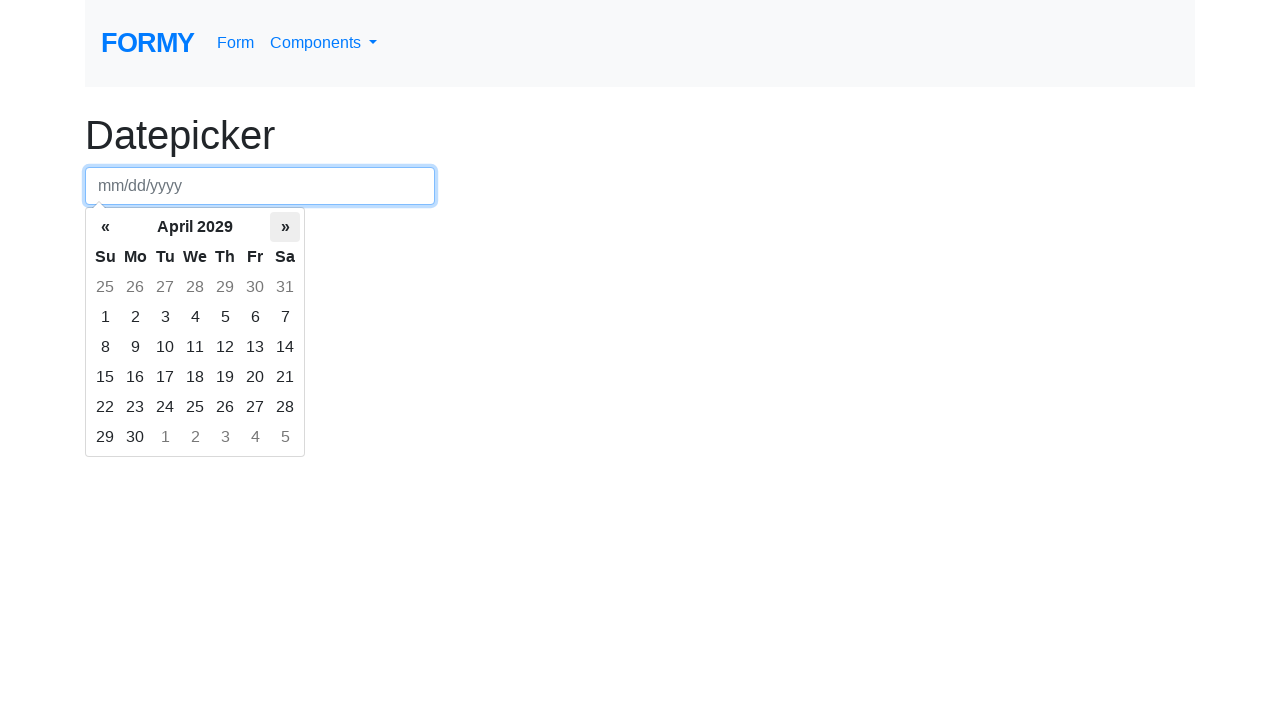

Clicked next month button, navigating towards August 2031 at (285, 227) on .datepicker-days .next
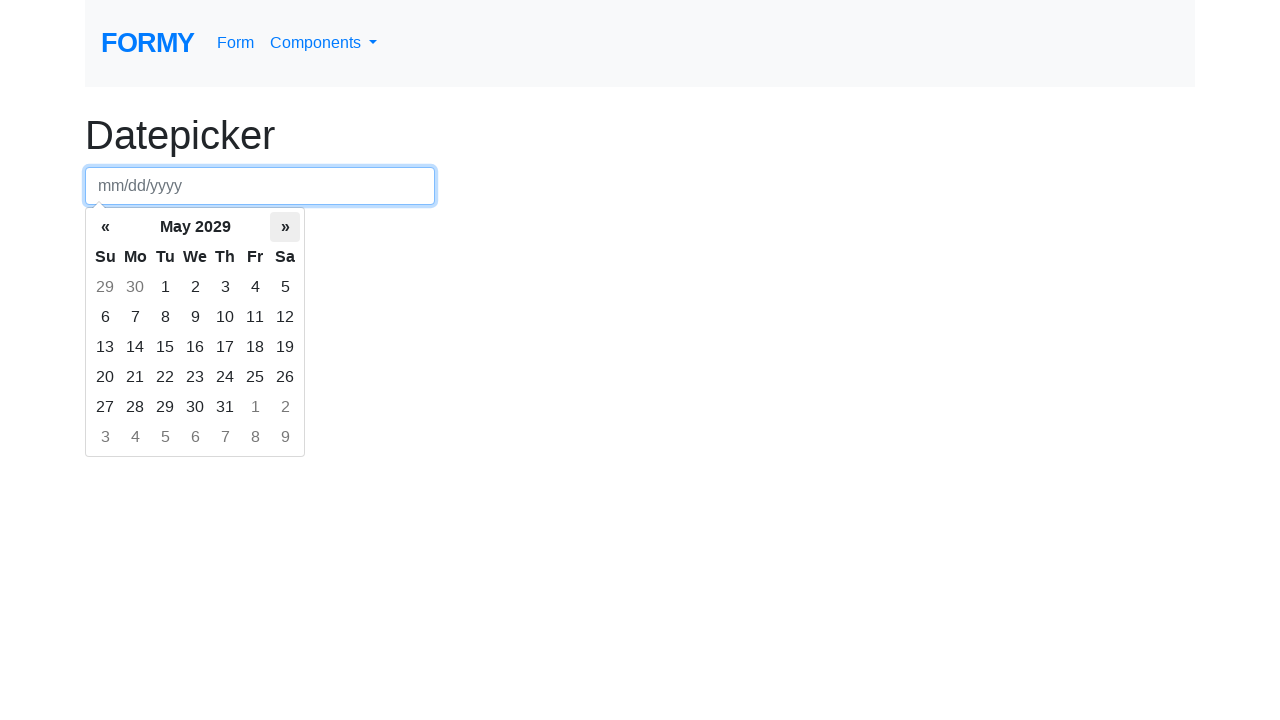

Clicked next month button, navigating towards August 2031 at (285, 227) on .datepicker-days .next
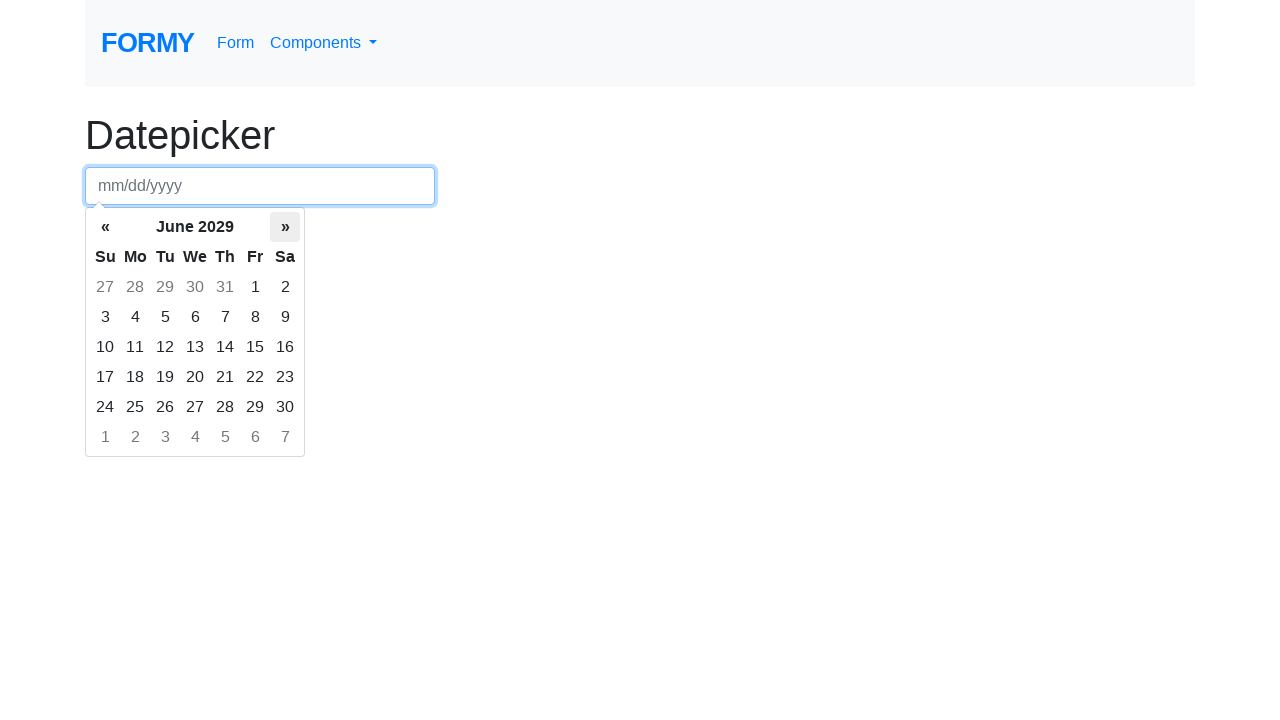

Clicked next month button, navigating towards August 2031 at (285, 227) on .datepicker-days .next
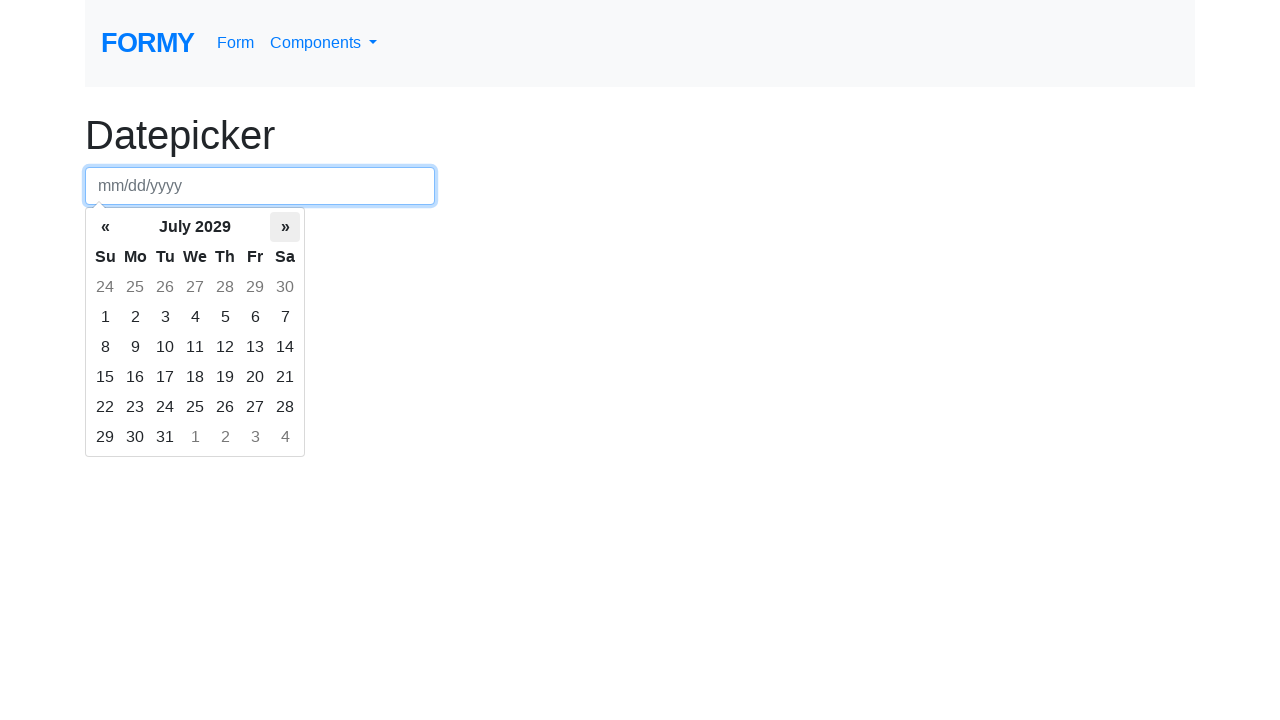

Clicked next month button, navigating towards August 2031 at (285, 227) on .datepicker-days .next
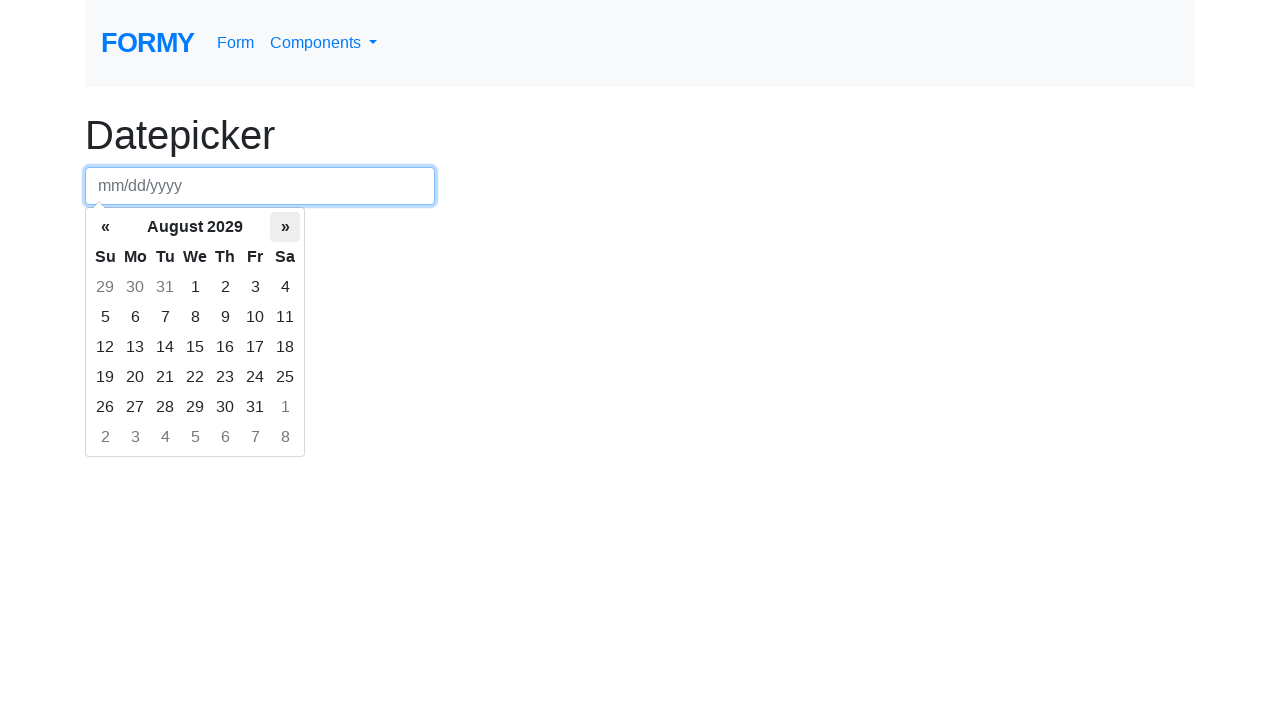

Clicked next month button, navigating towards August 2031 at (285, 227) on .datepicker-days .next
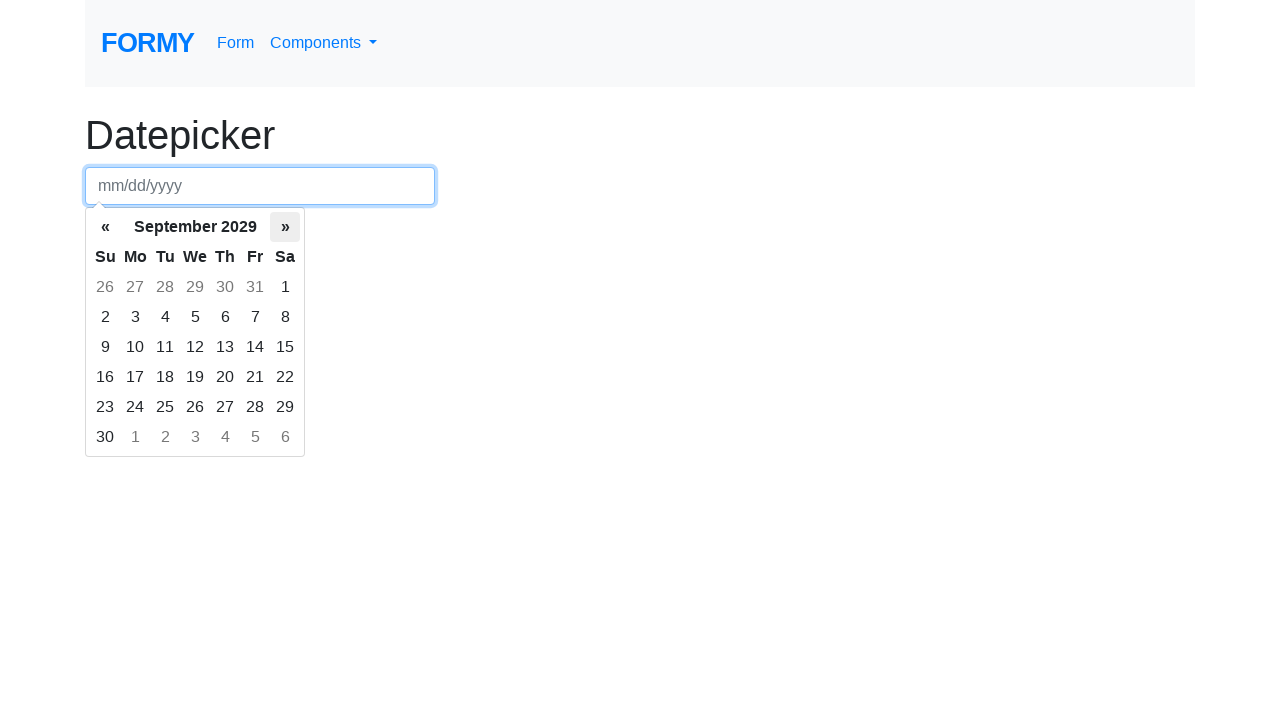

Clicked next month button, navigating towards August 2031 at (285, 227) on .datepicker-days .next
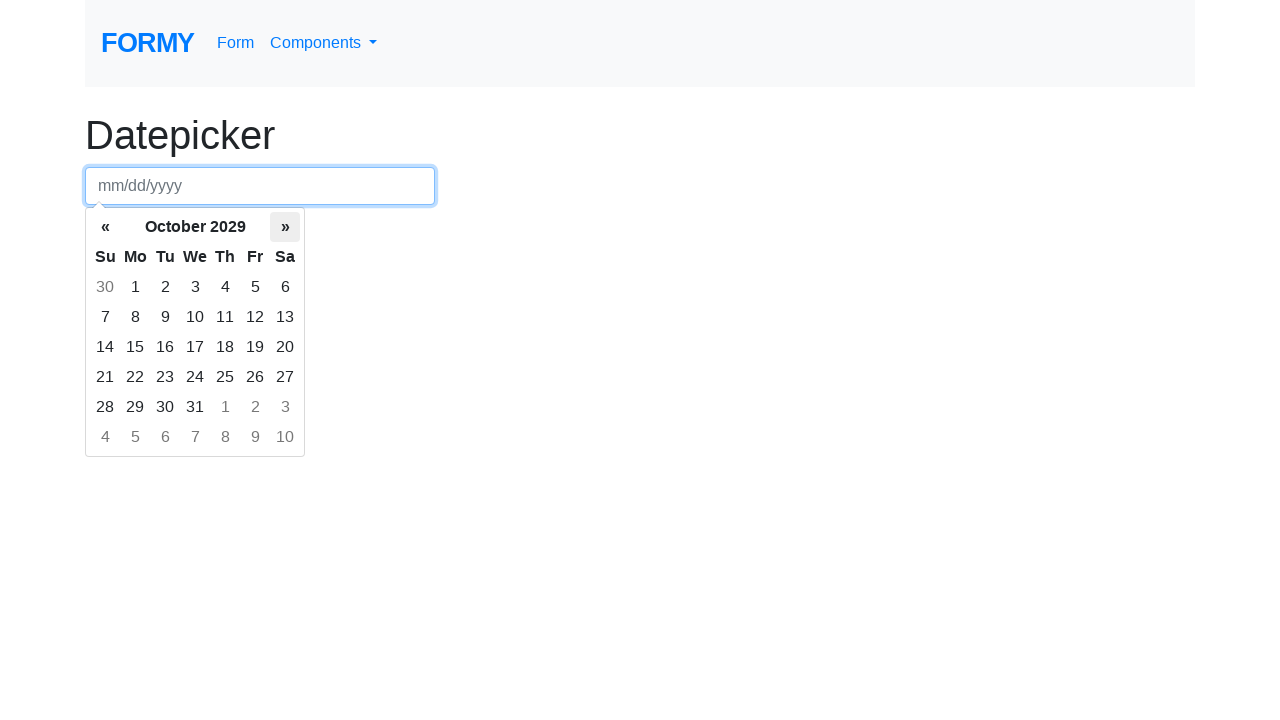

Clicked next month button, navigating towards August 2031 at (285, 227) on .datepicker-days .next
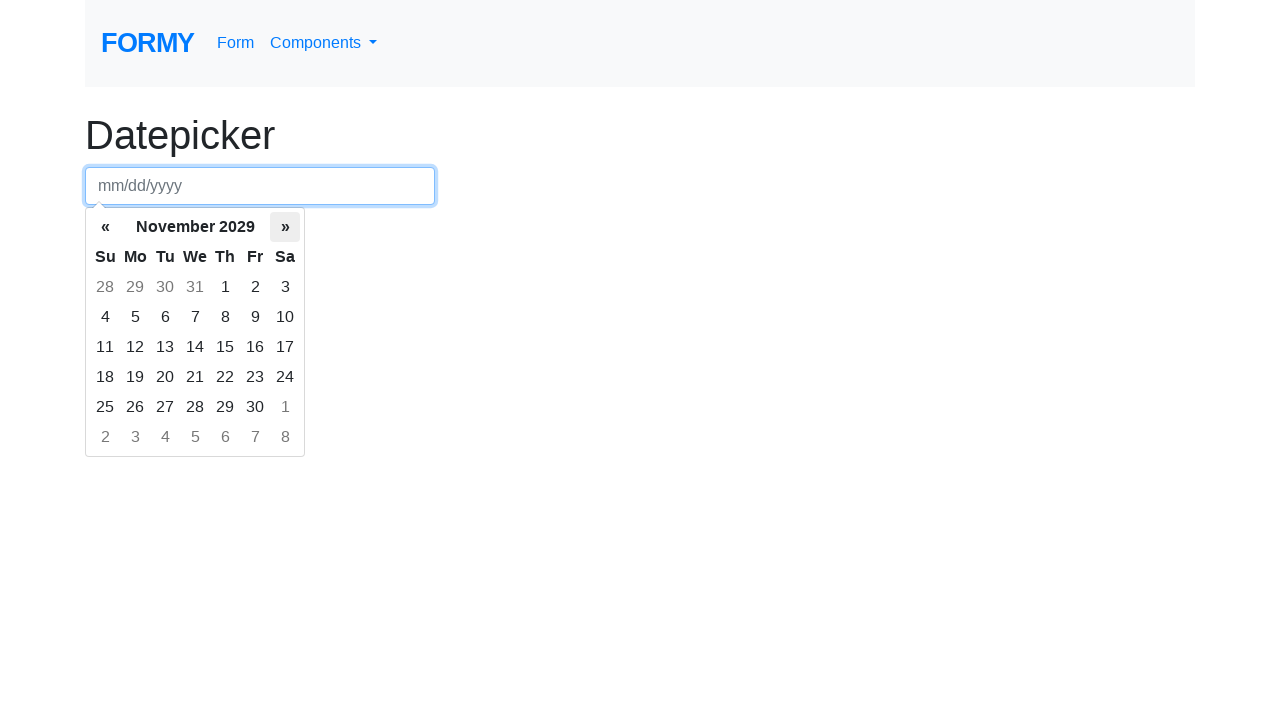

Clicked next month button, navigating towards August 2031 at (285, 227) on .datepicker-days .next
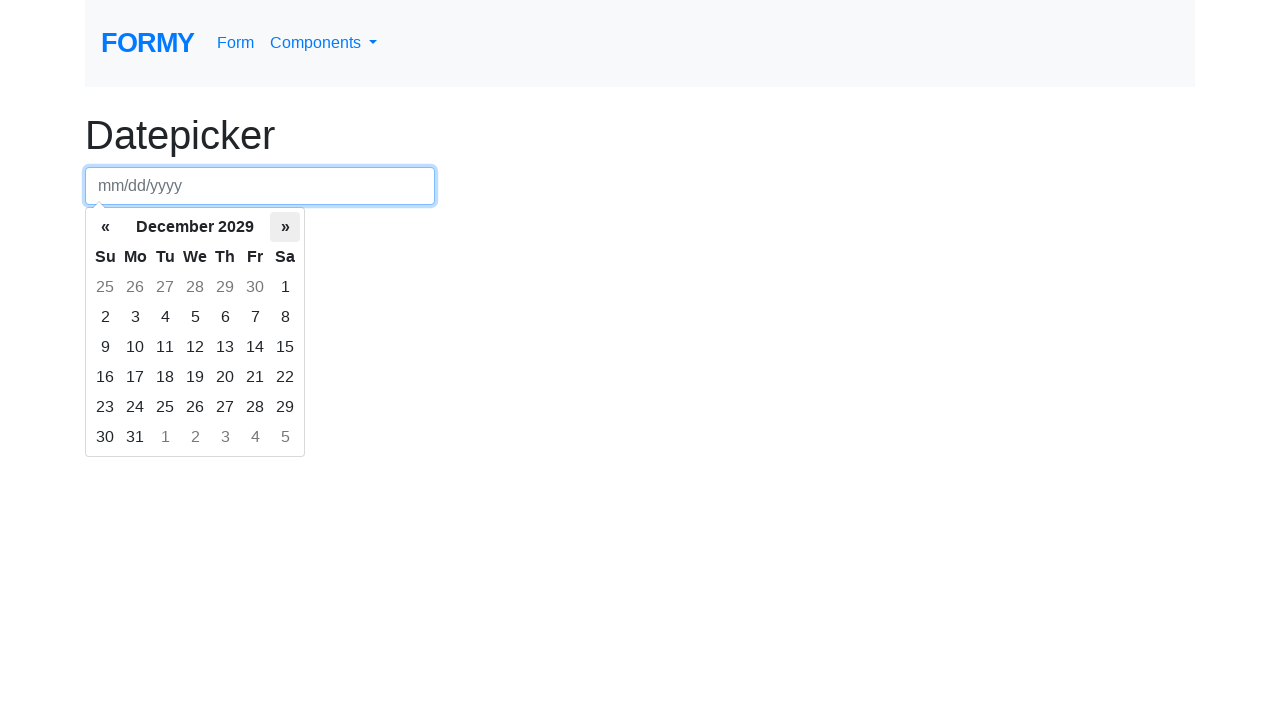

Clicked next month button, navigating towards August 2031 at (285, 227) on .datepicker-days .next
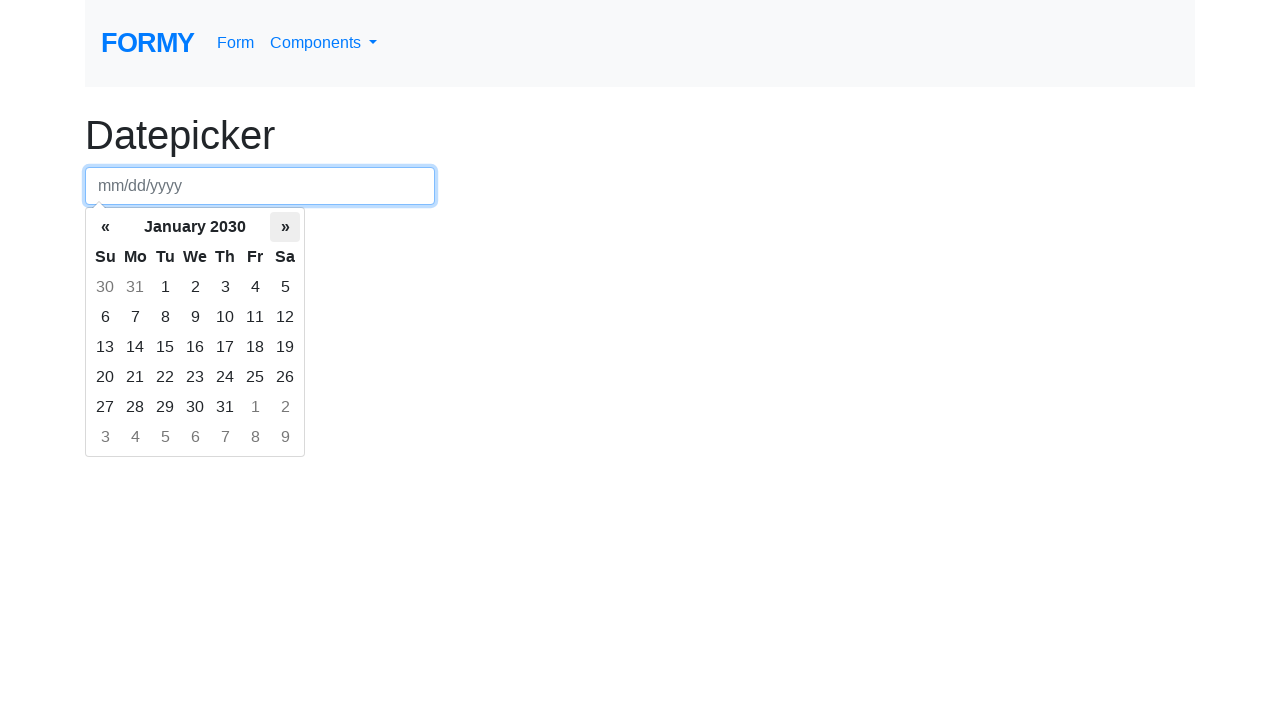

Clicked next month button, navigating towards August 2031 at (285, 227) on .datepicker-days .next
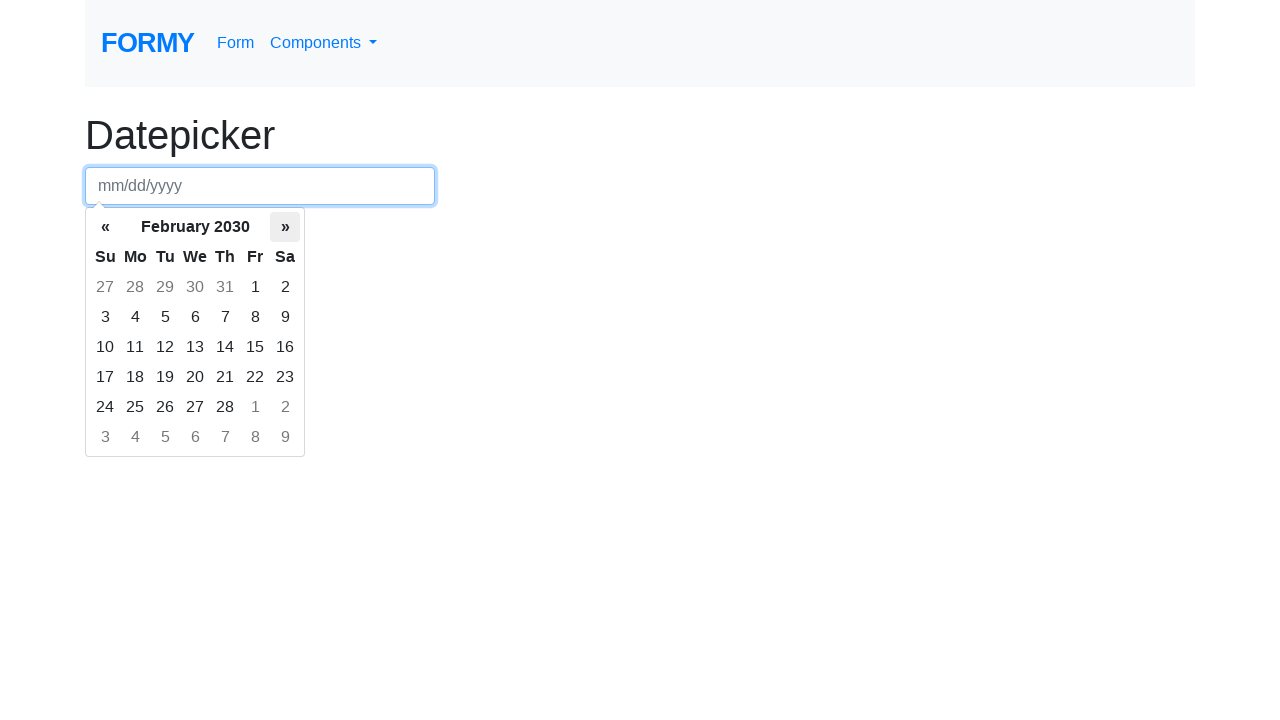

Clicked next month button, navigating towards August 2031 at (285, 227) on .datepicker-days .next
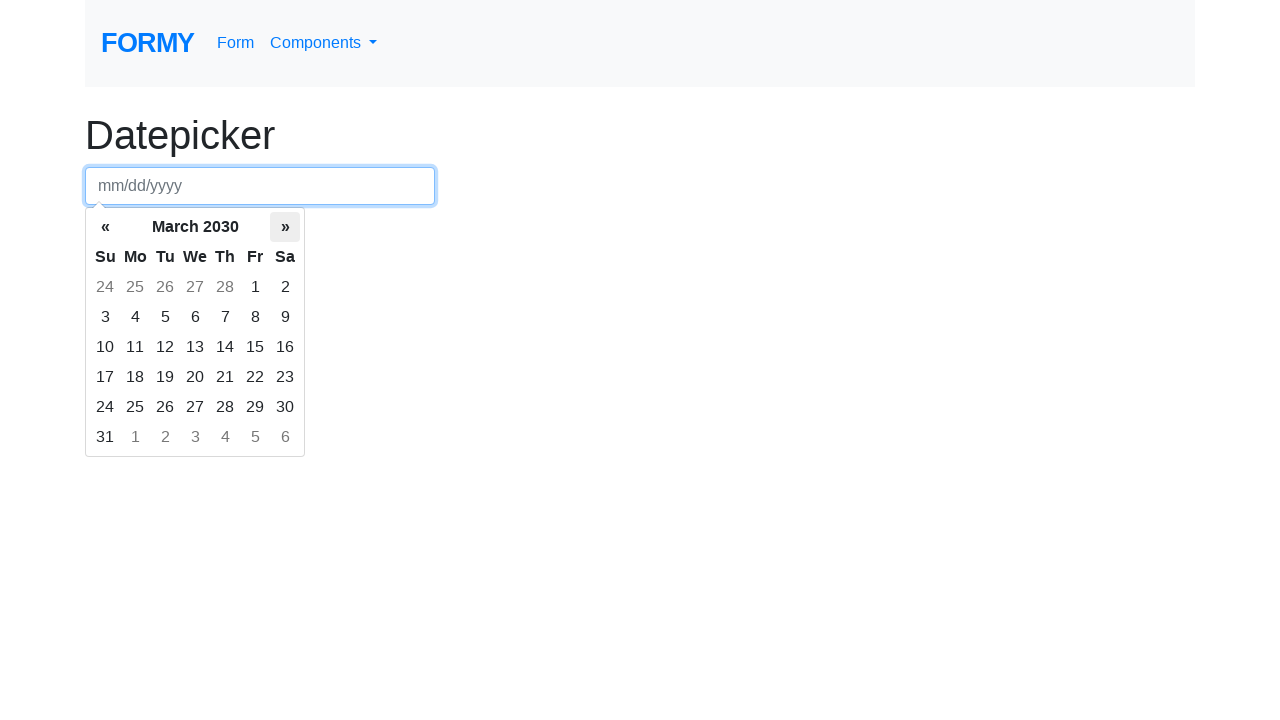

Clicked next month button, navigating towards August 2031 at (285, 227) on .datepicker-days .next
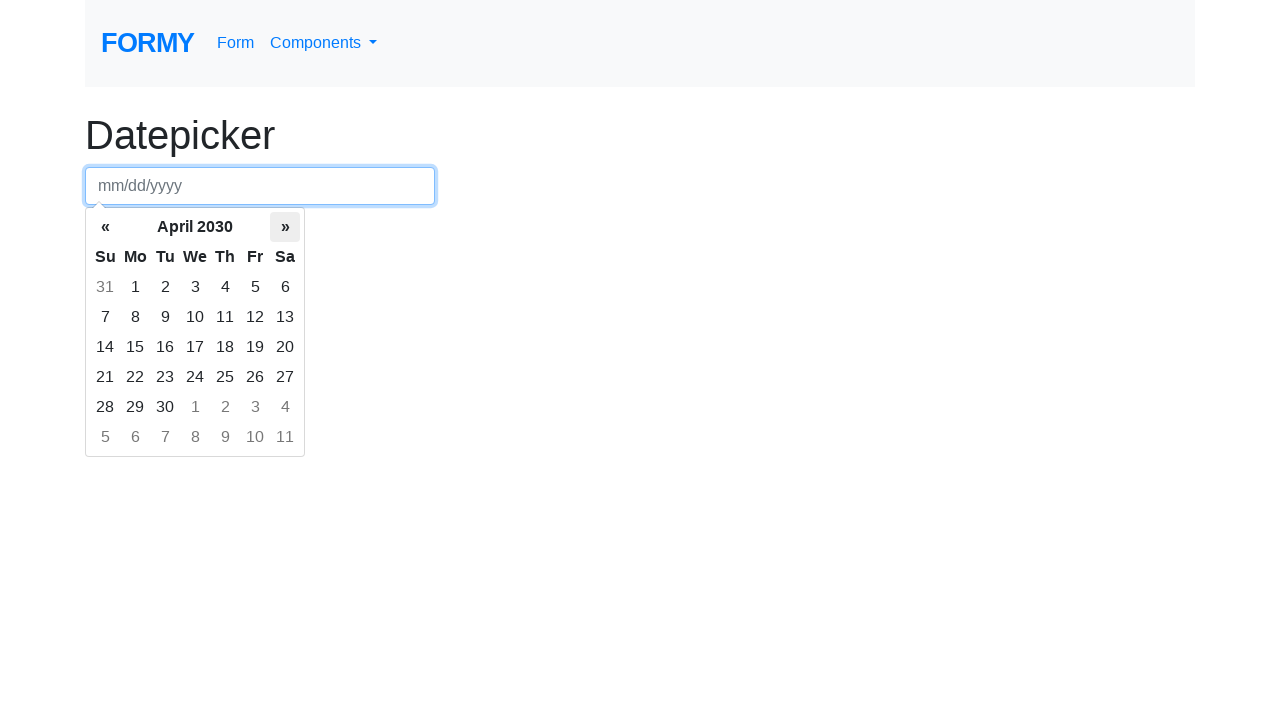

Clicked next month button, navigating towards August 2031 at (285, 227) on .datepicker-days .next
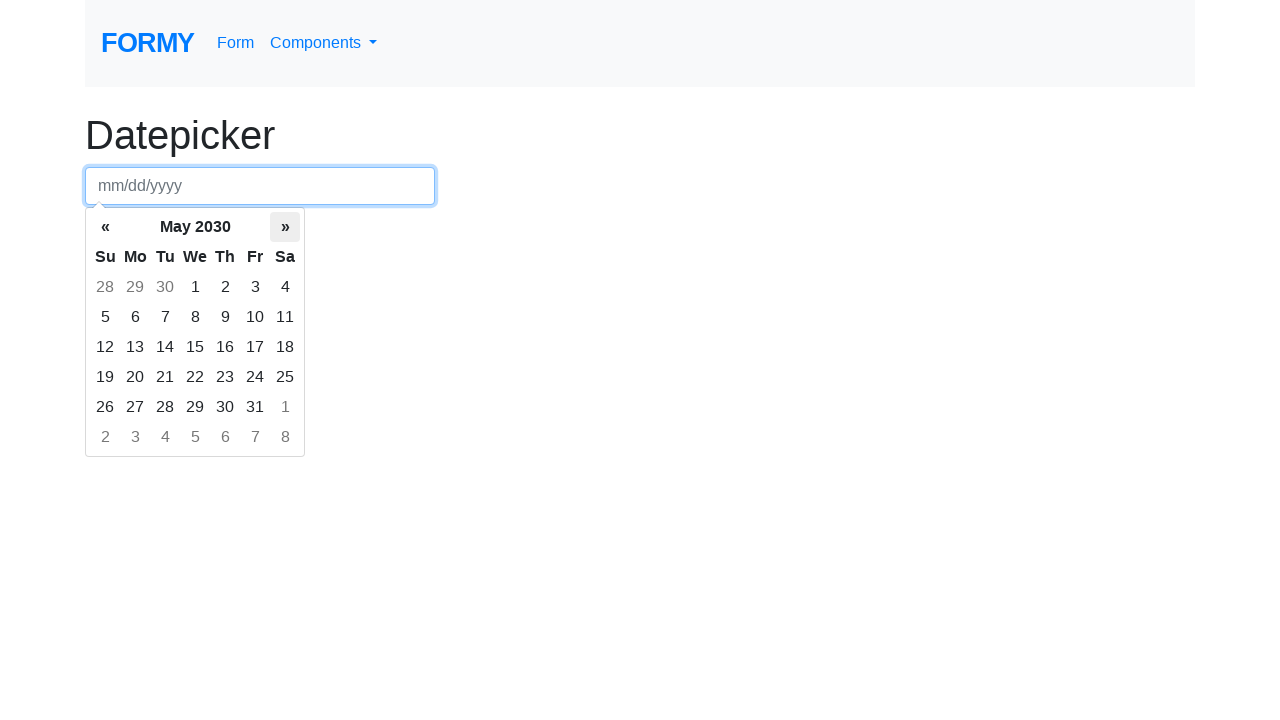

Clicked next month button, navigating towards August 2031 at (285, 227) on .datepicker-days .next
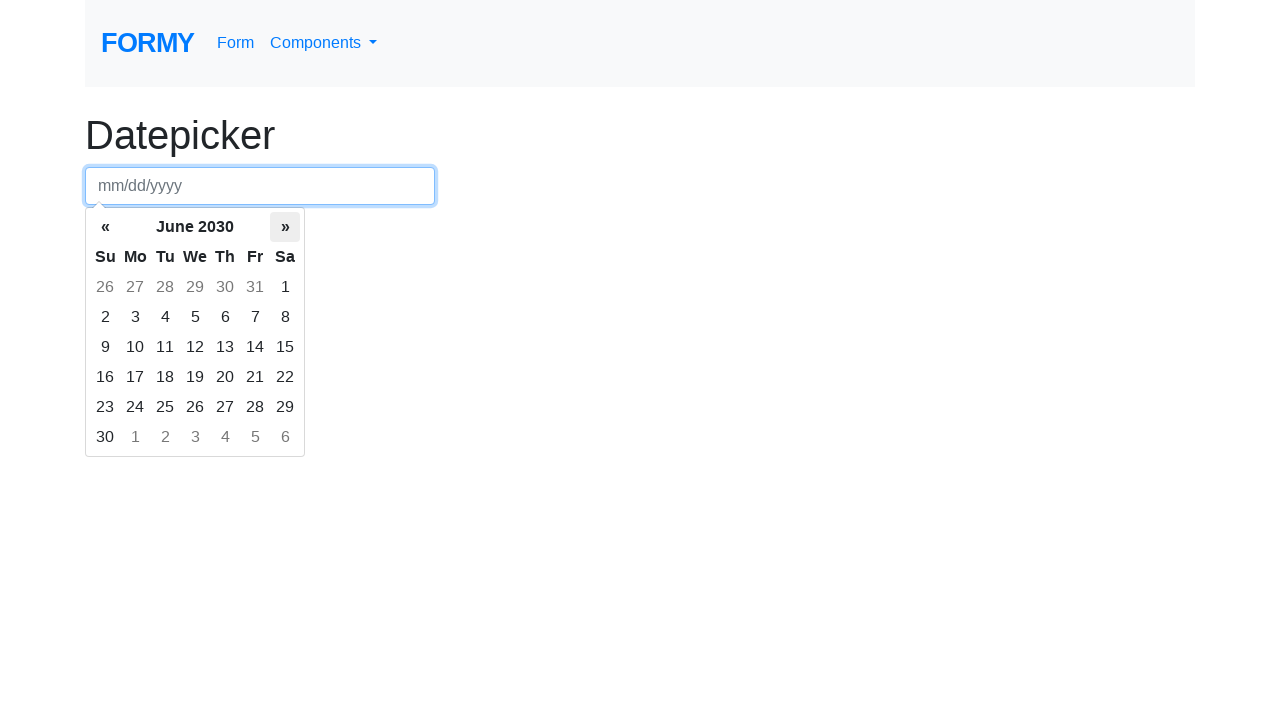

Clicked next month button, navigating towards August 2031 at (285, 227) on .datepicker-days .next
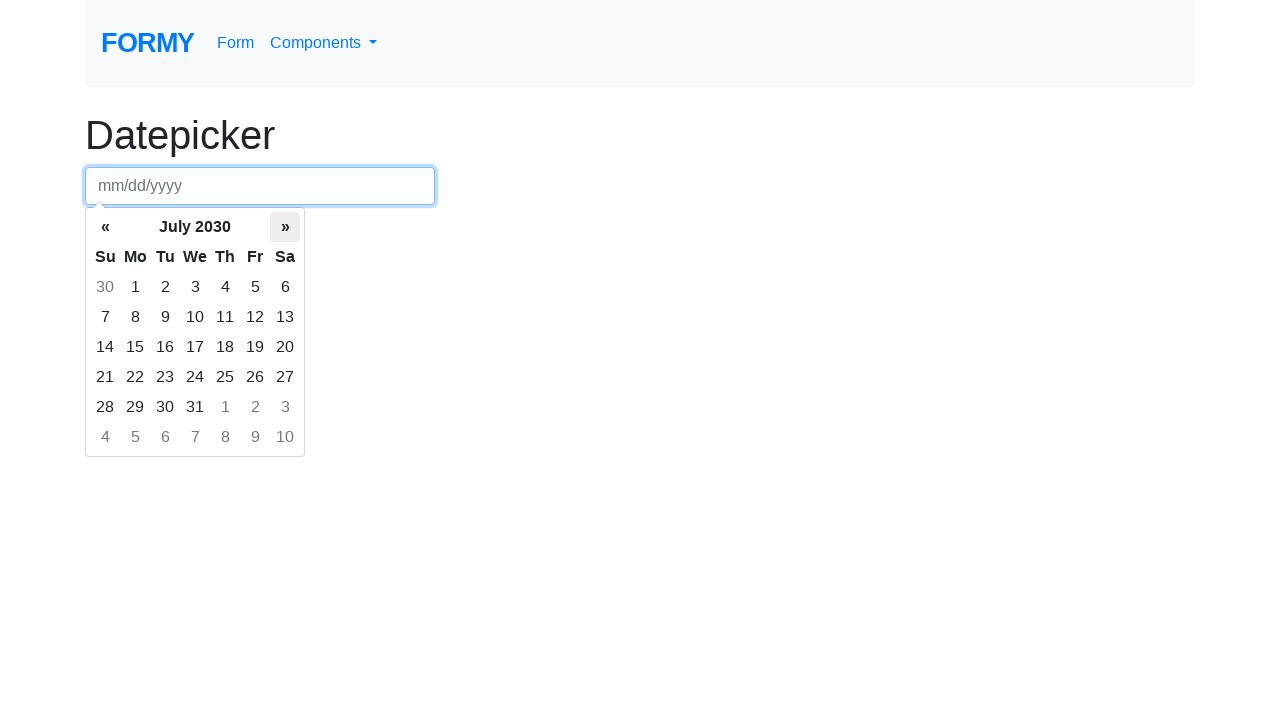

Clicked next month button, navigating towards August 2031 at (285, 227) on .datepicker-days .next
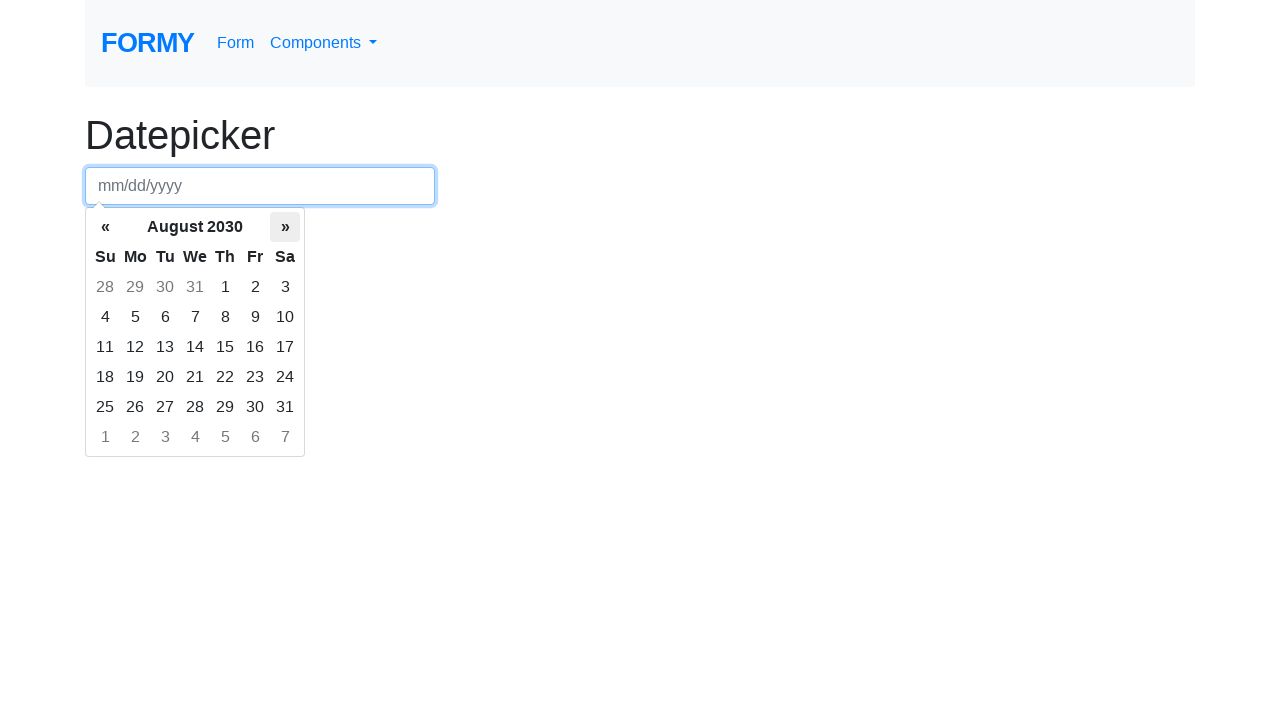

Clicked next month button, navigating towards August 2031 at (285, 227) on .datepicker-days .next
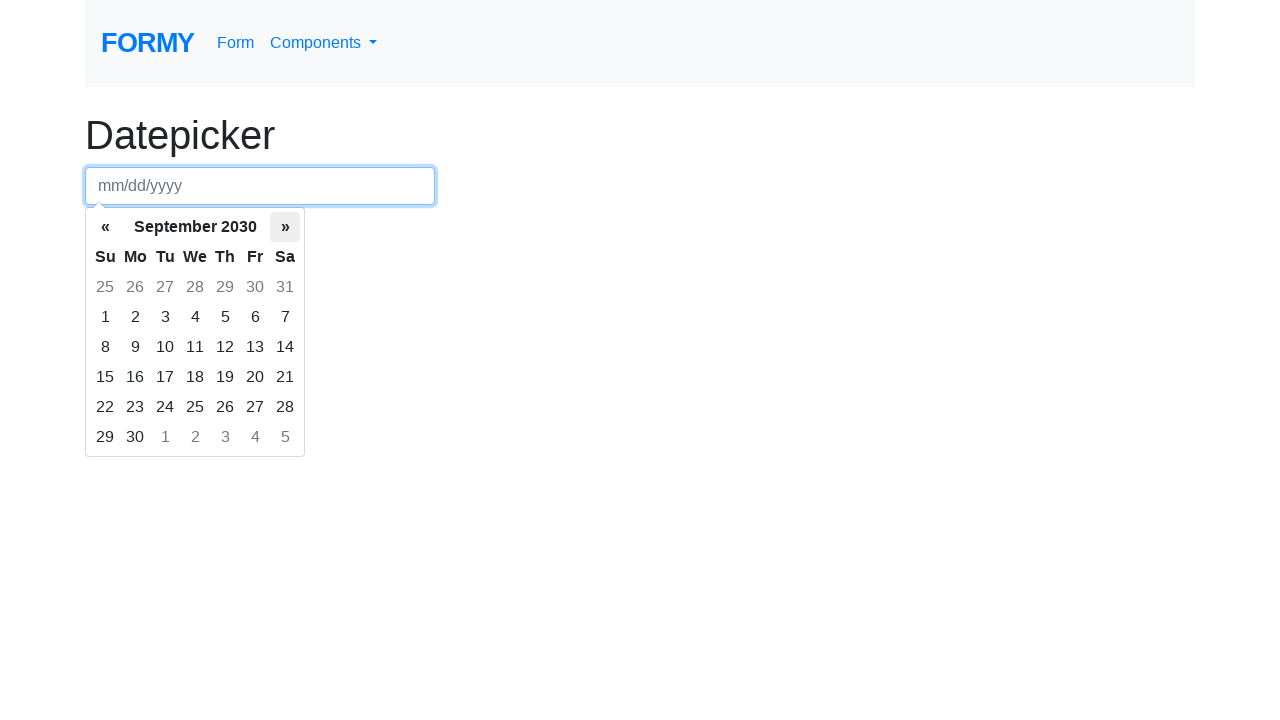

Clicked next month button, navigating towards August 2031 at (285, 227) on .datepicker-days .next
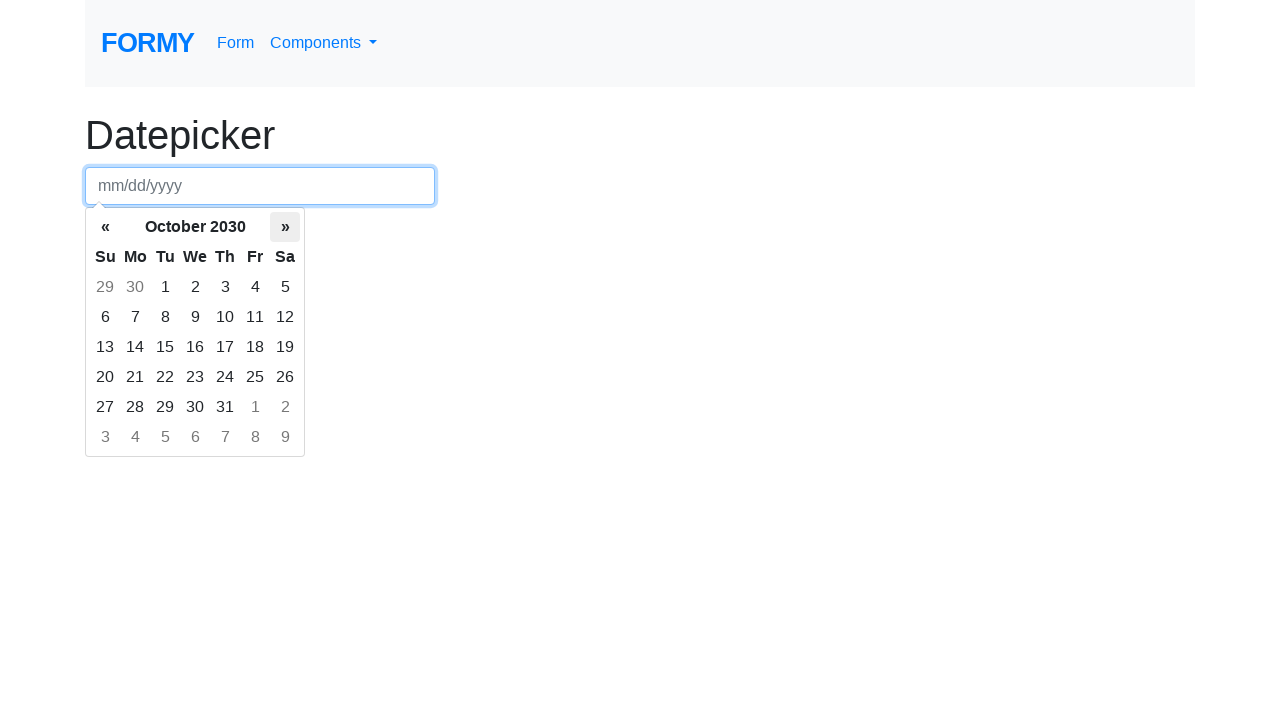

Clicked next month button, navigating towards August 2031 at (285, 227) on .datepicker-days .next
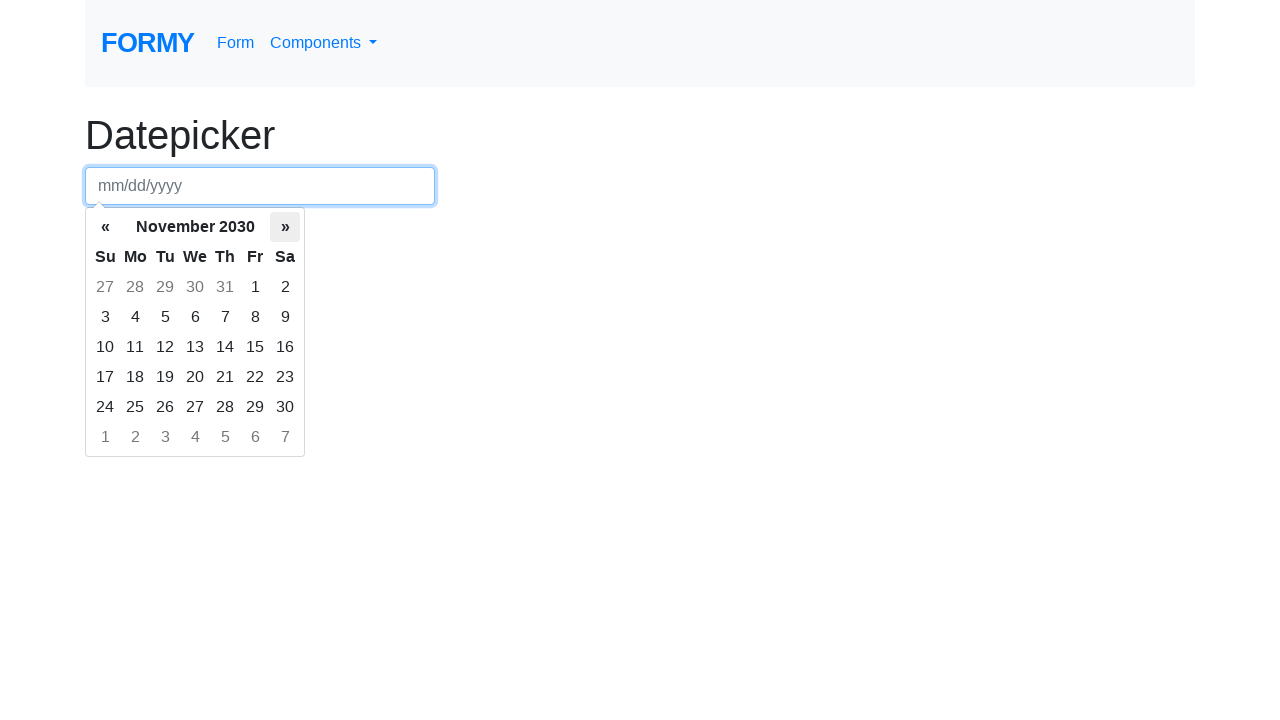

Clicked next month button, navigating towards August 2031 at (285, 227) on .datepicker-days .next
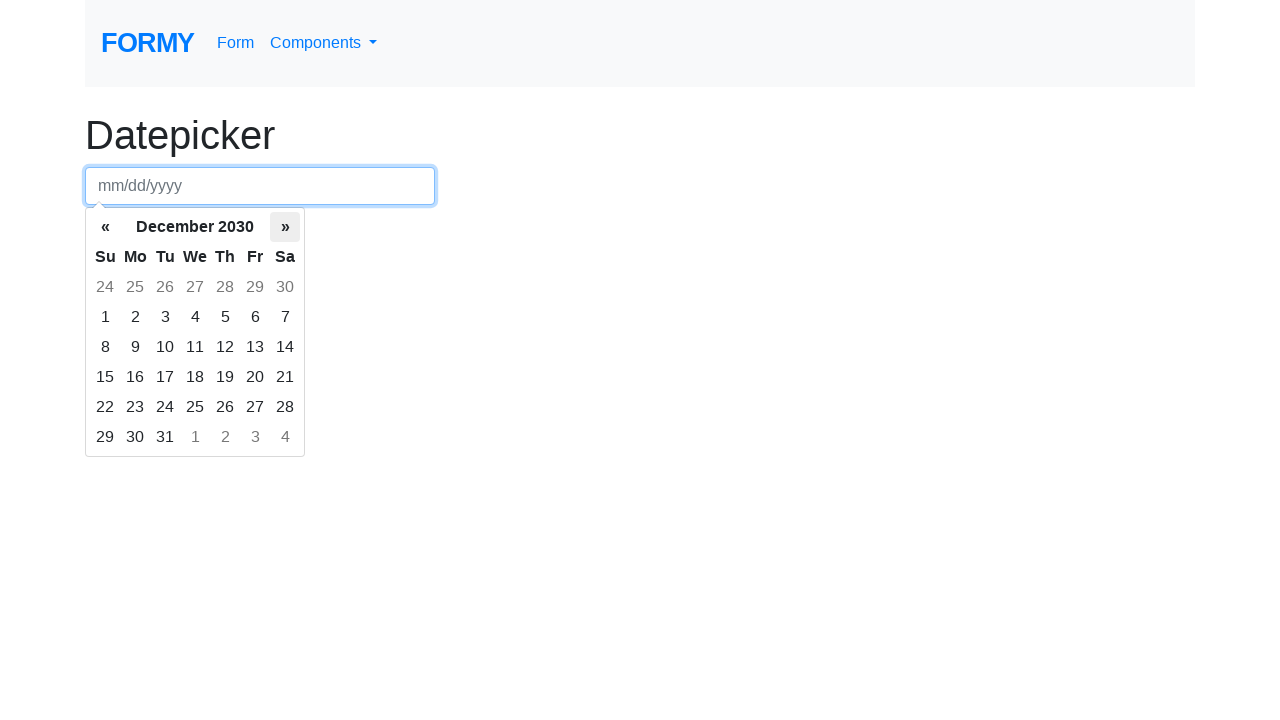

Clicked next month button, navigating towards August 2031 at (285, 227) on .datepicker-days .next
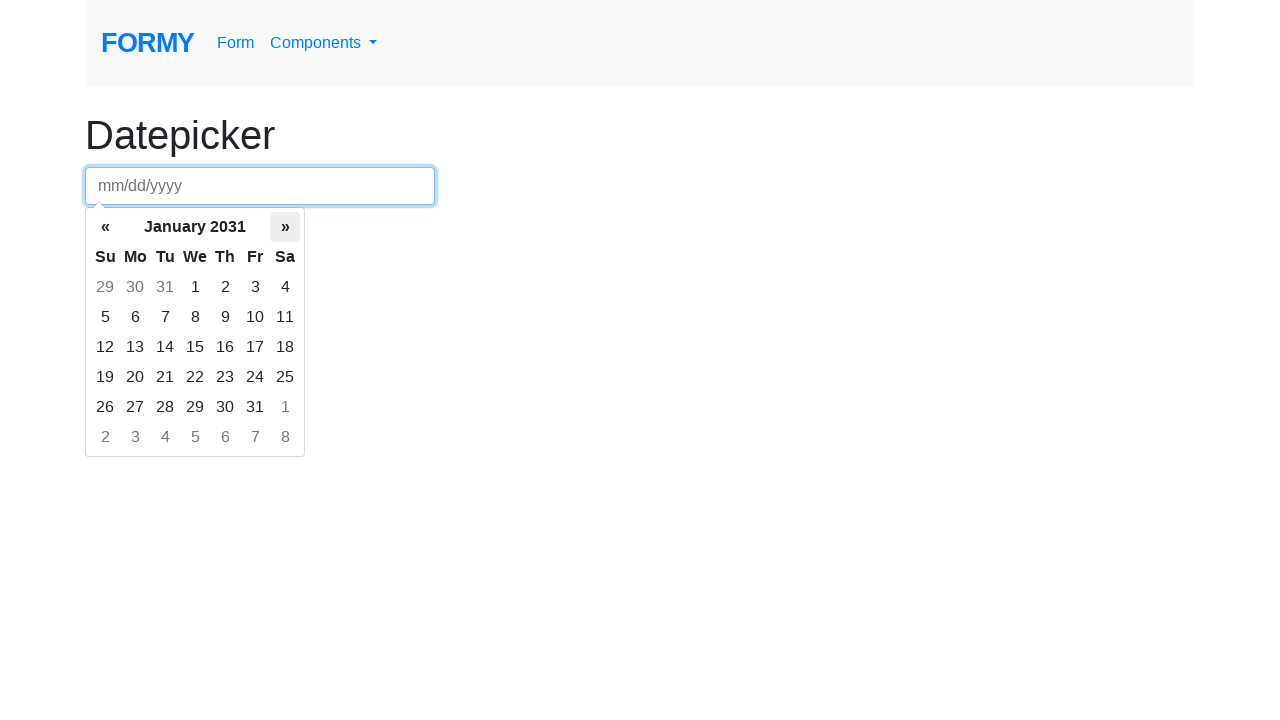

Clicked next month button, navigating towards August 2031 at (285, 227) on .datepicker-days .next
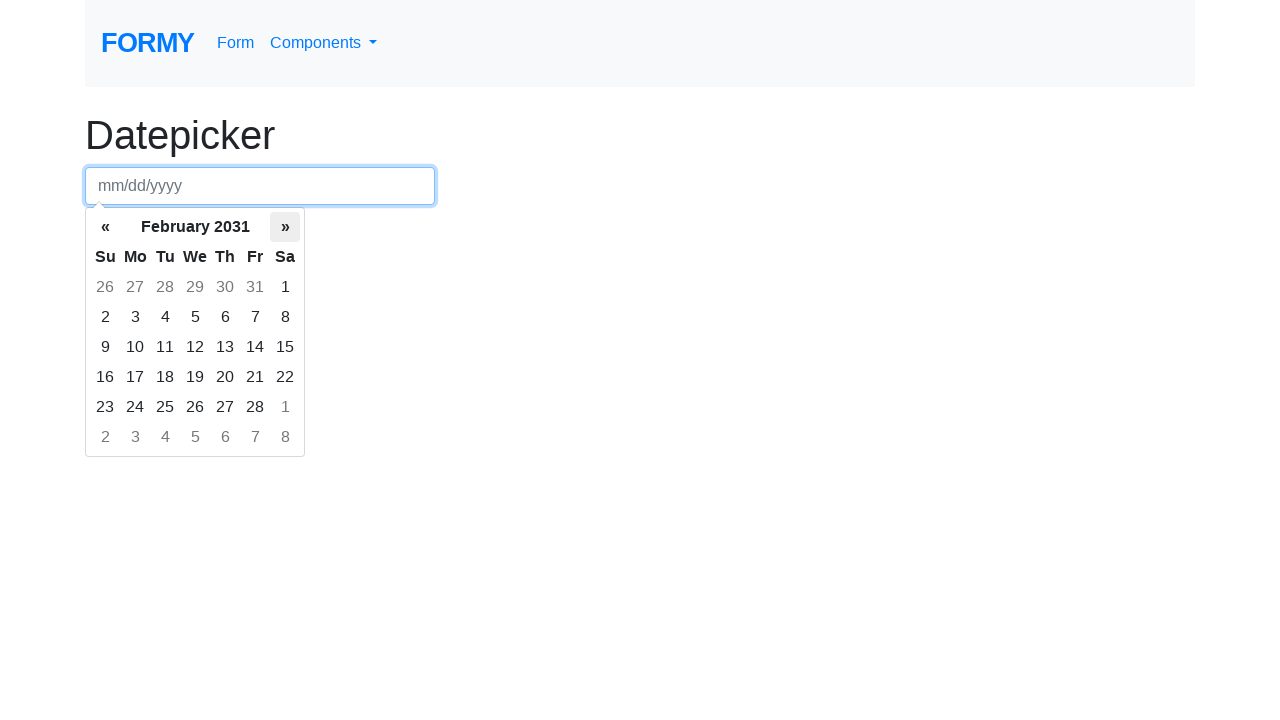

Clicked next month button, navigating towards August 2031 at (285, 227) on .datepicker-days .next
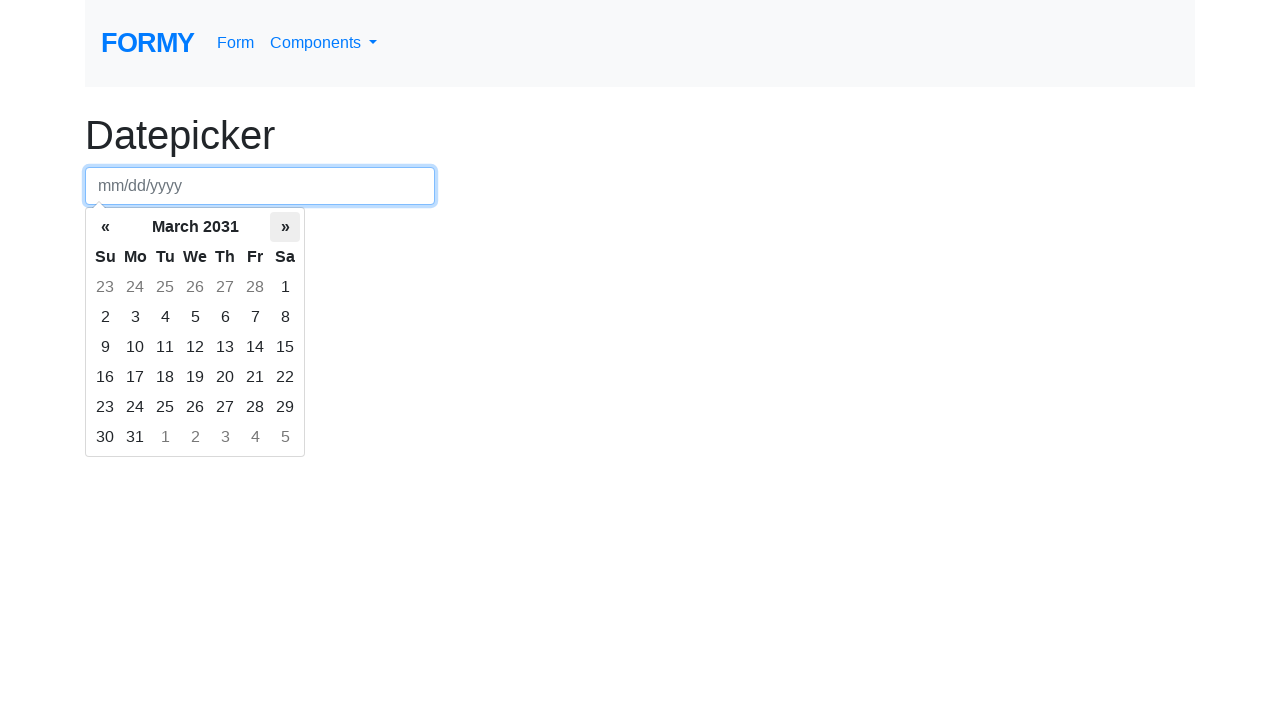

Clicked next month button, navigating towards August 2031 at (285, 227) on .datepicker-days .next
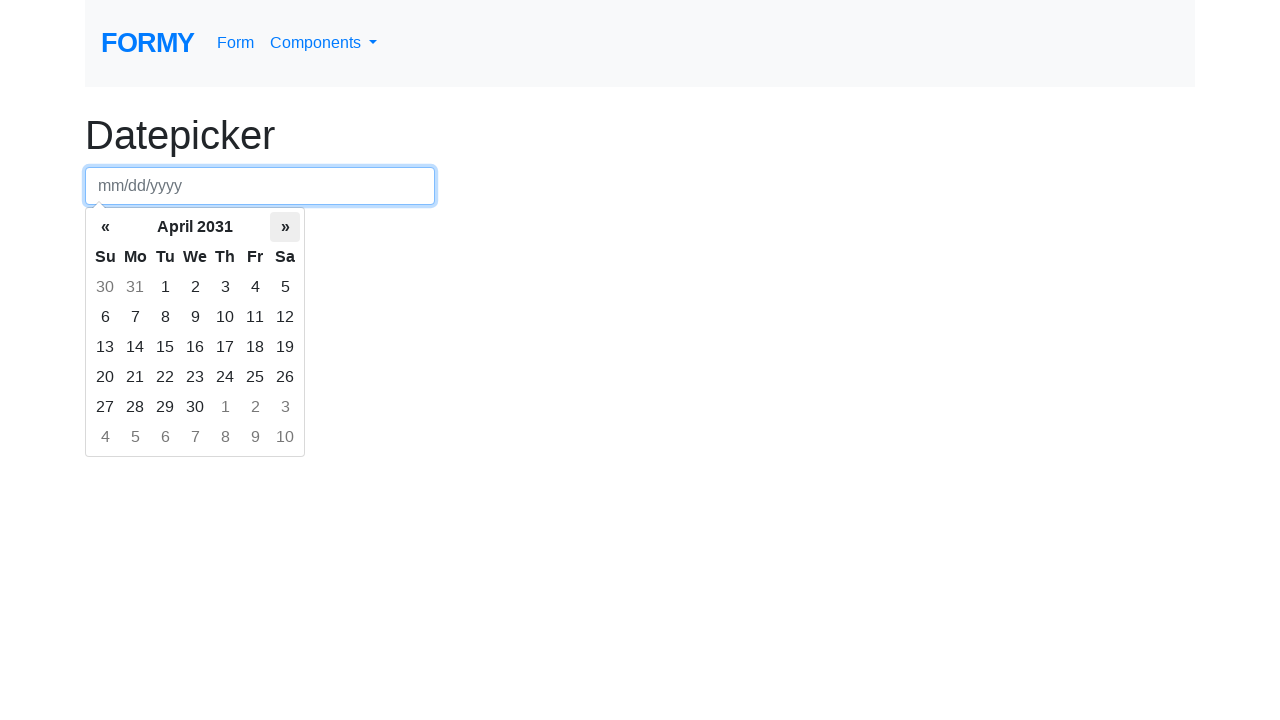

Clicked next month button, navigating towards August 2031 at (285, 227) on .datepicker-days .next
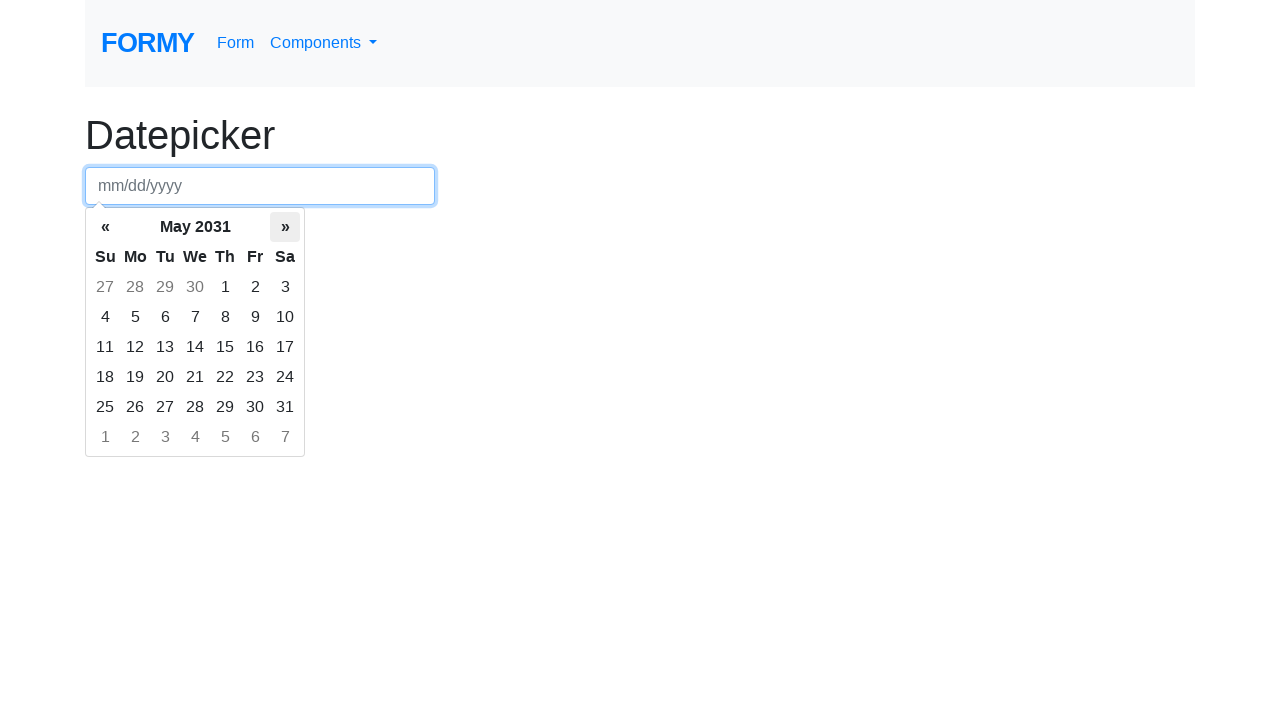

Clicked next month button, navigating towards August 2031 at (285, 227) on .datepicker-days .next
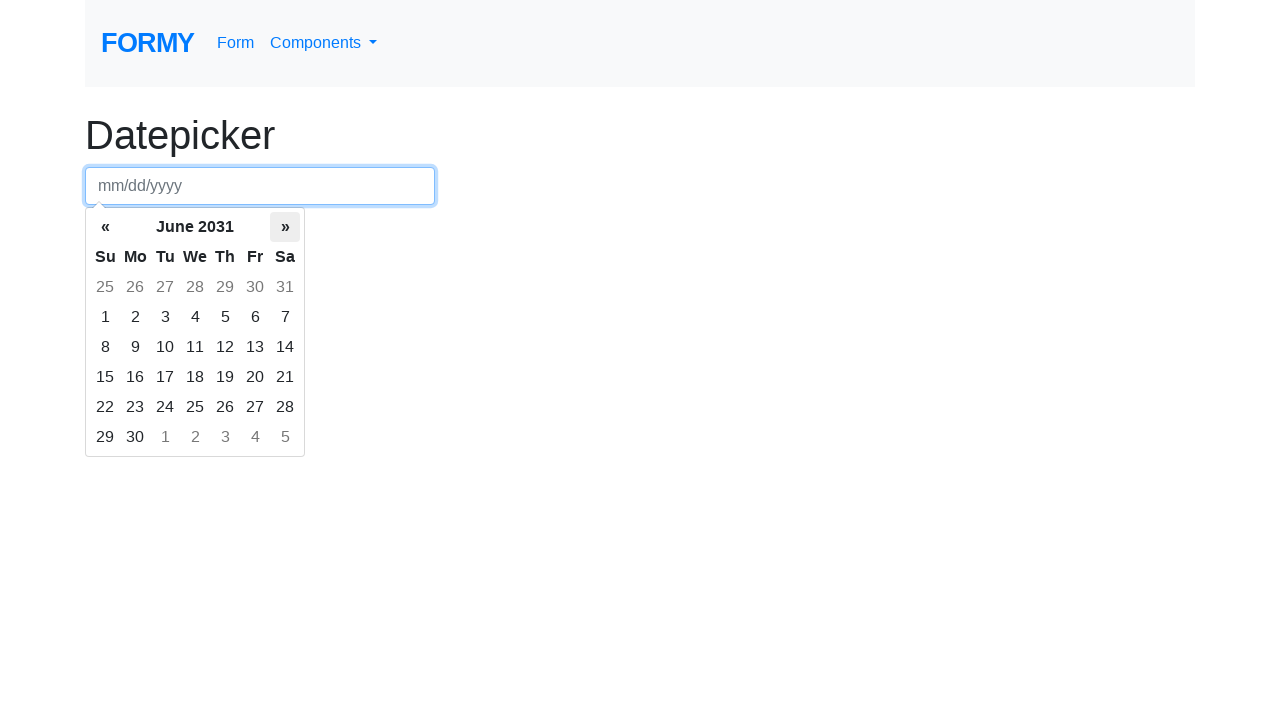

Clicked next month button, navigating towards August 2031 at (285, 227) on .datepicker-days .next
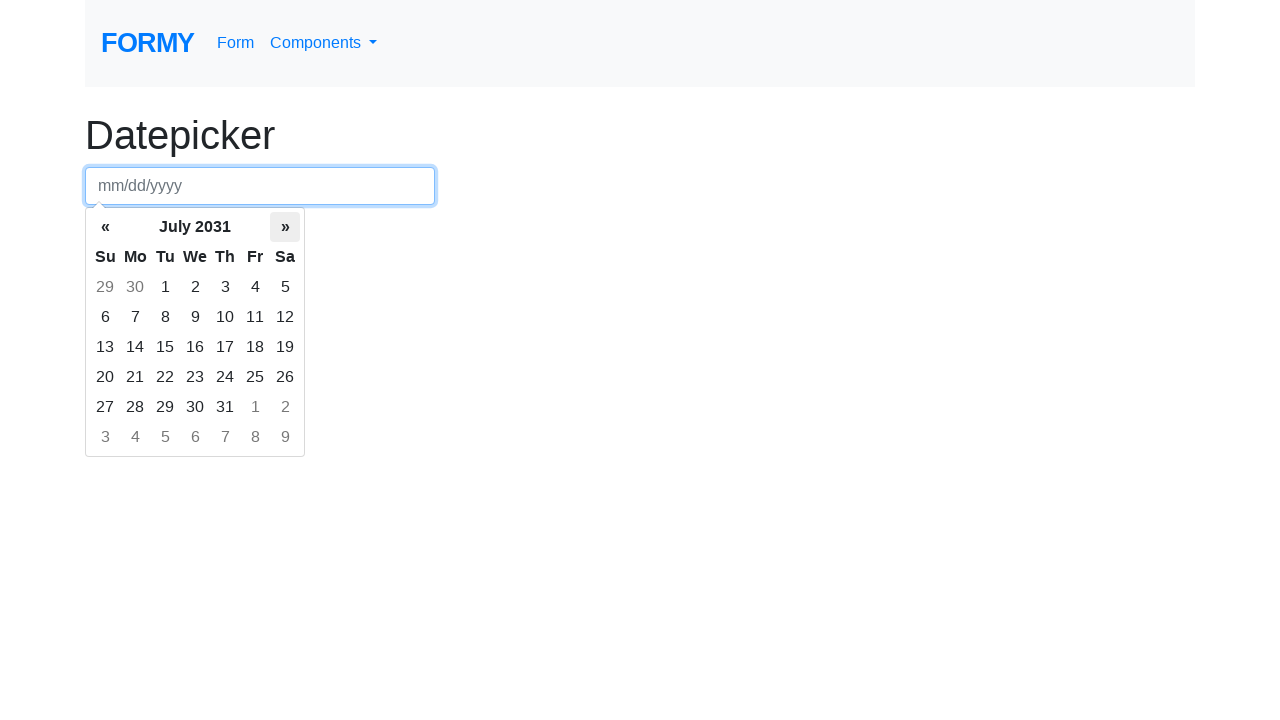

Clicked next month button, navigating towards August 2031 at (285, 227) on .datepicker-days .next
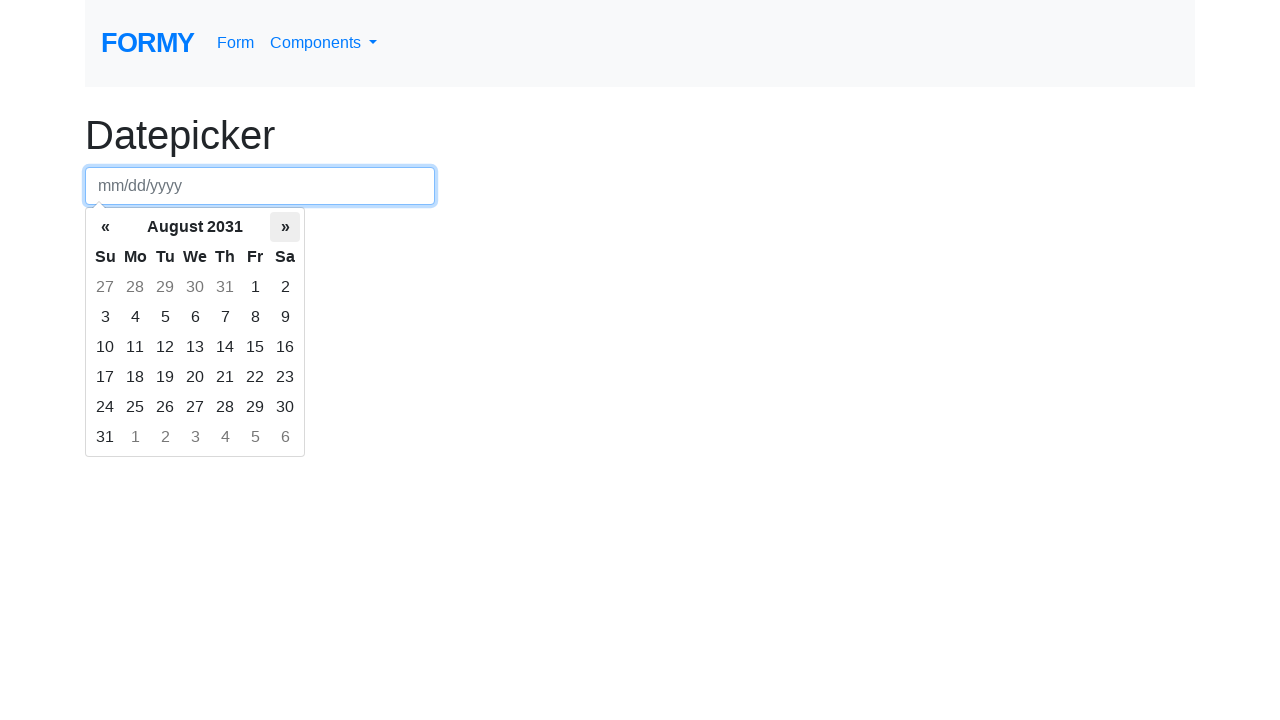

Reached target month and year: August 2031
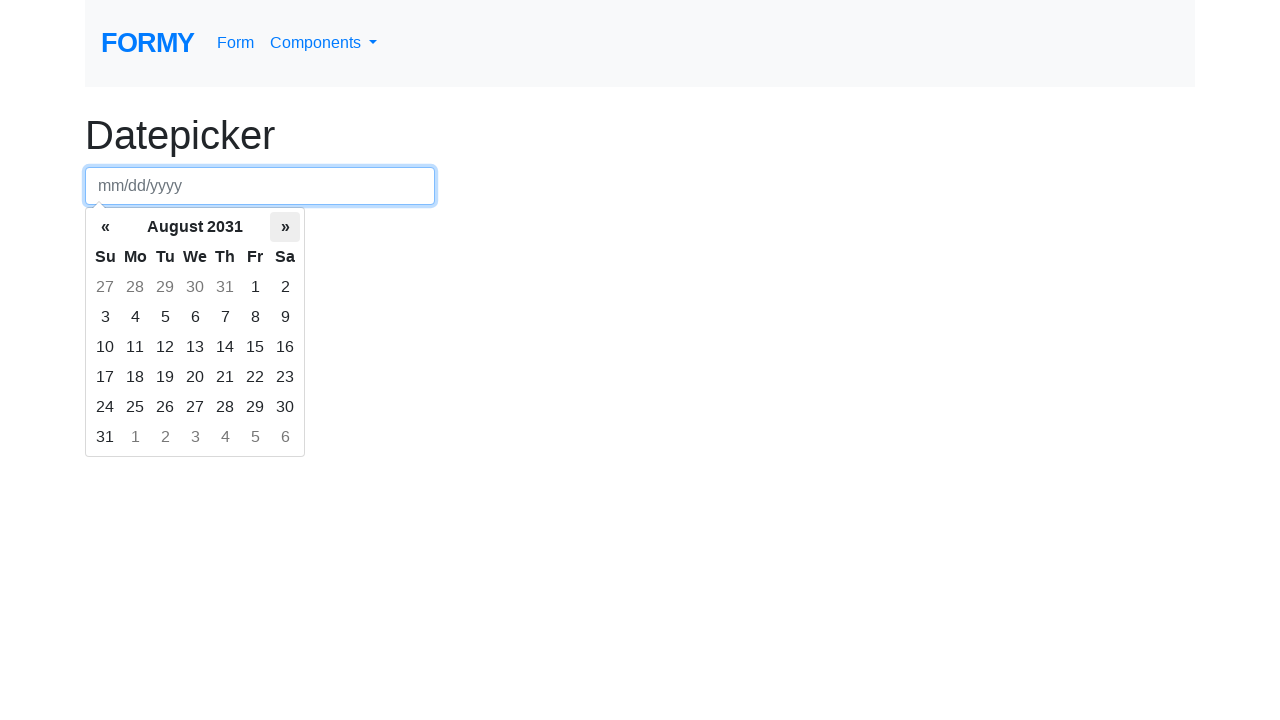

Selected day 22 from the calendar at (255, 377) on .datepicker-days [class="day"] >> internal:text="22"s
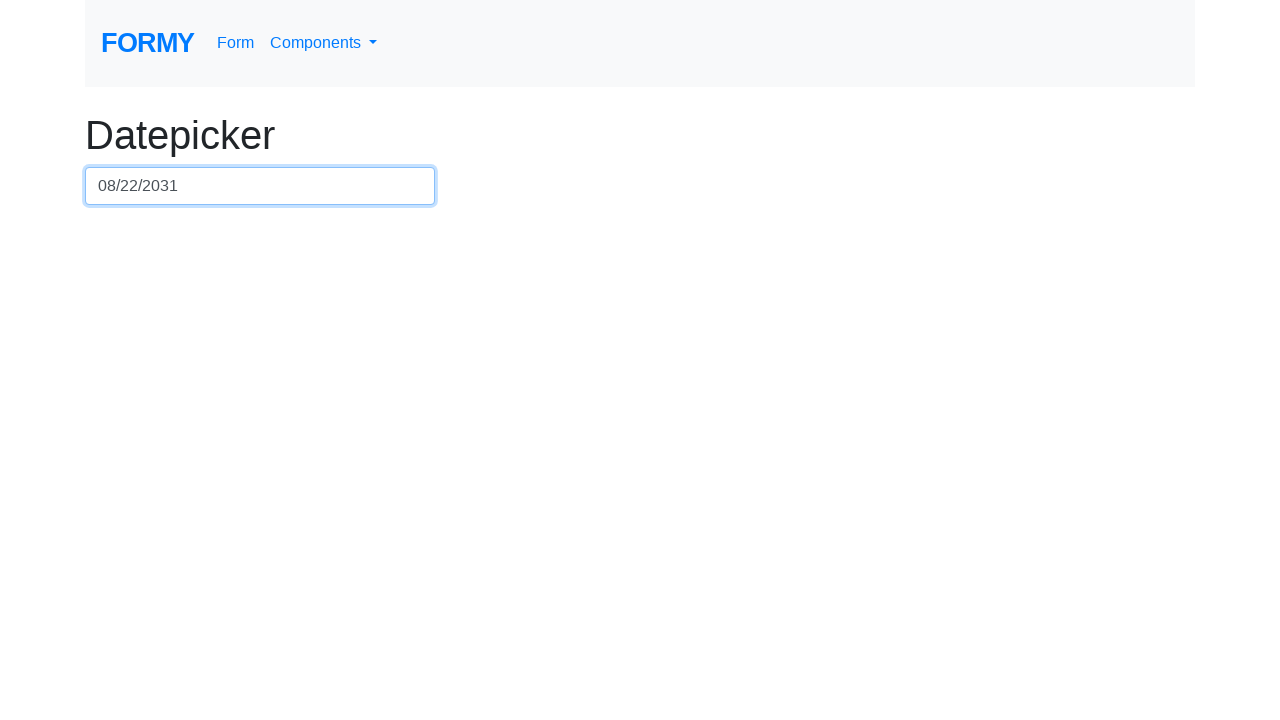

Verified calendar input contains expected date value: 08/22/2031
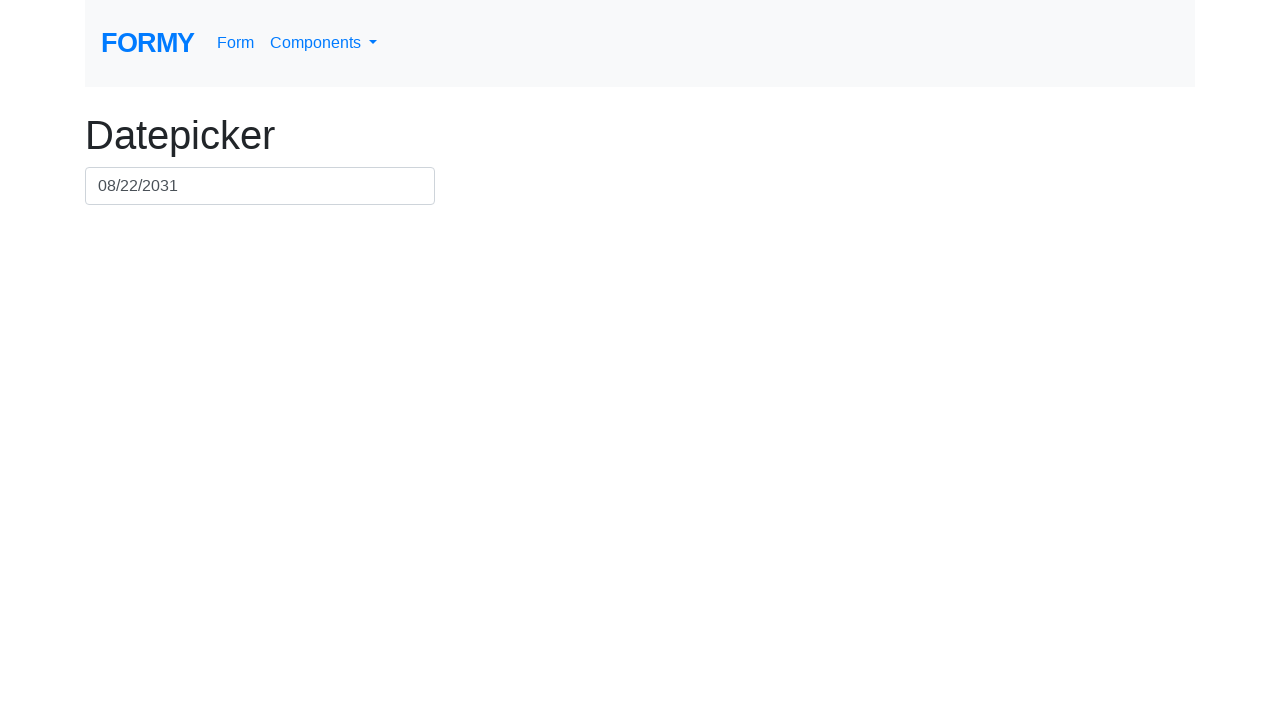

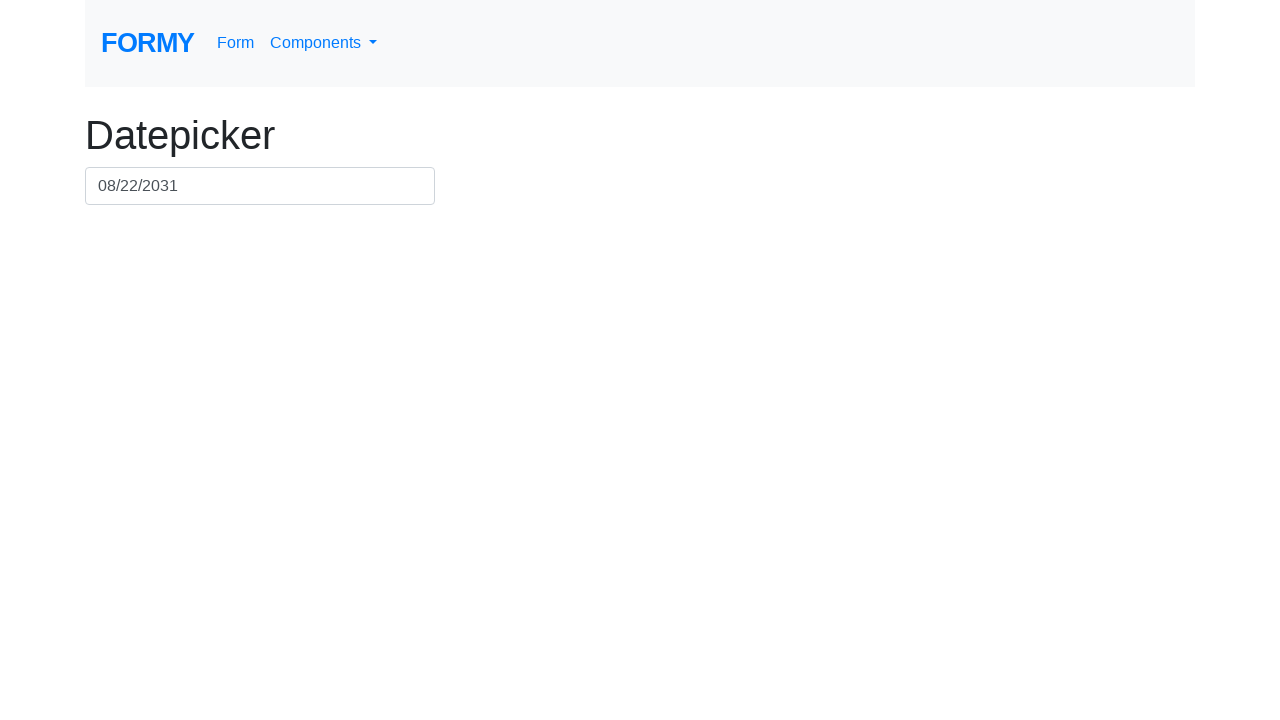